Tests scrolling functionality on Selenium download page by scrolling down and then up multiple times

Starting URL: http://seleniumhq.org/download

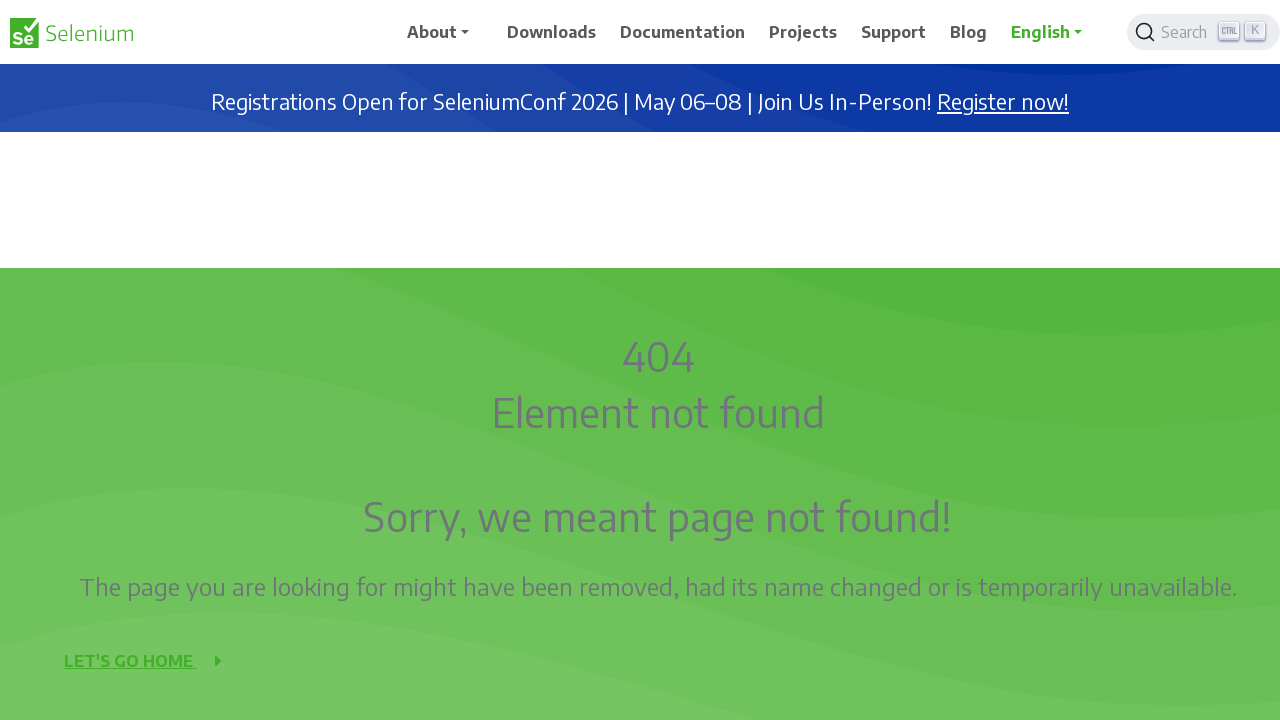

Navigated to Selenium download page
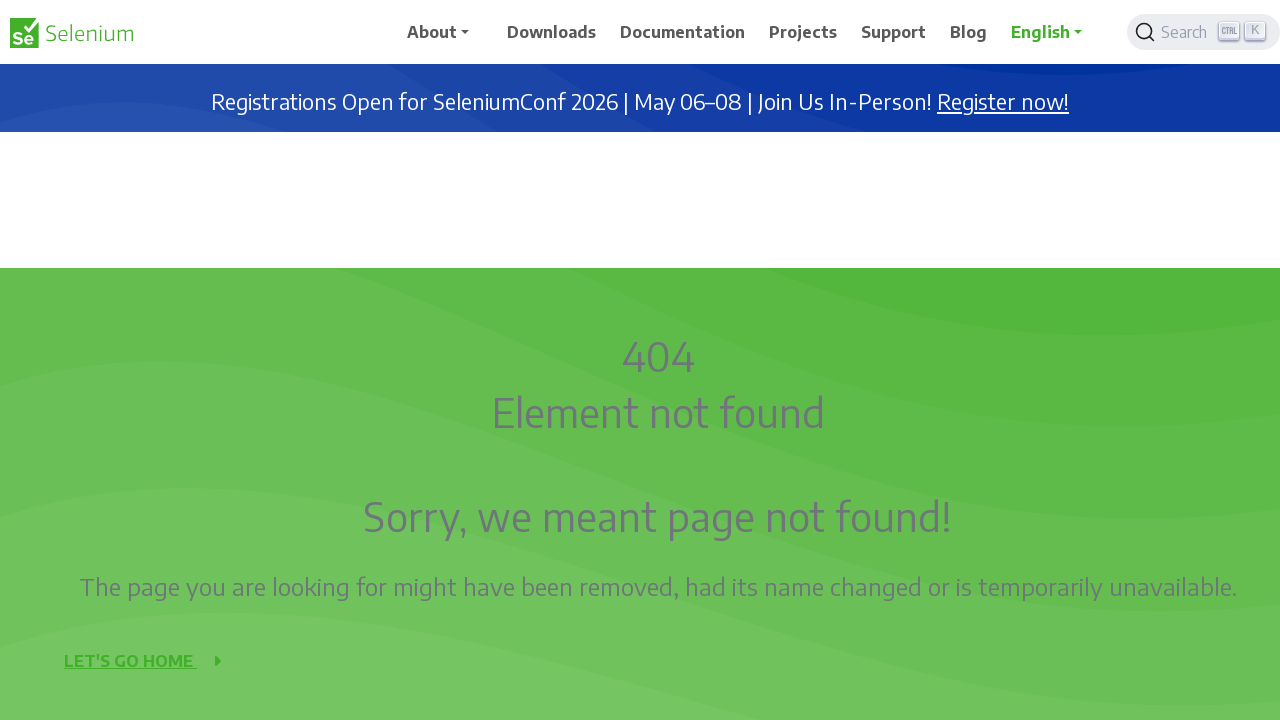

Scrolled down 1000px (iteration 1)
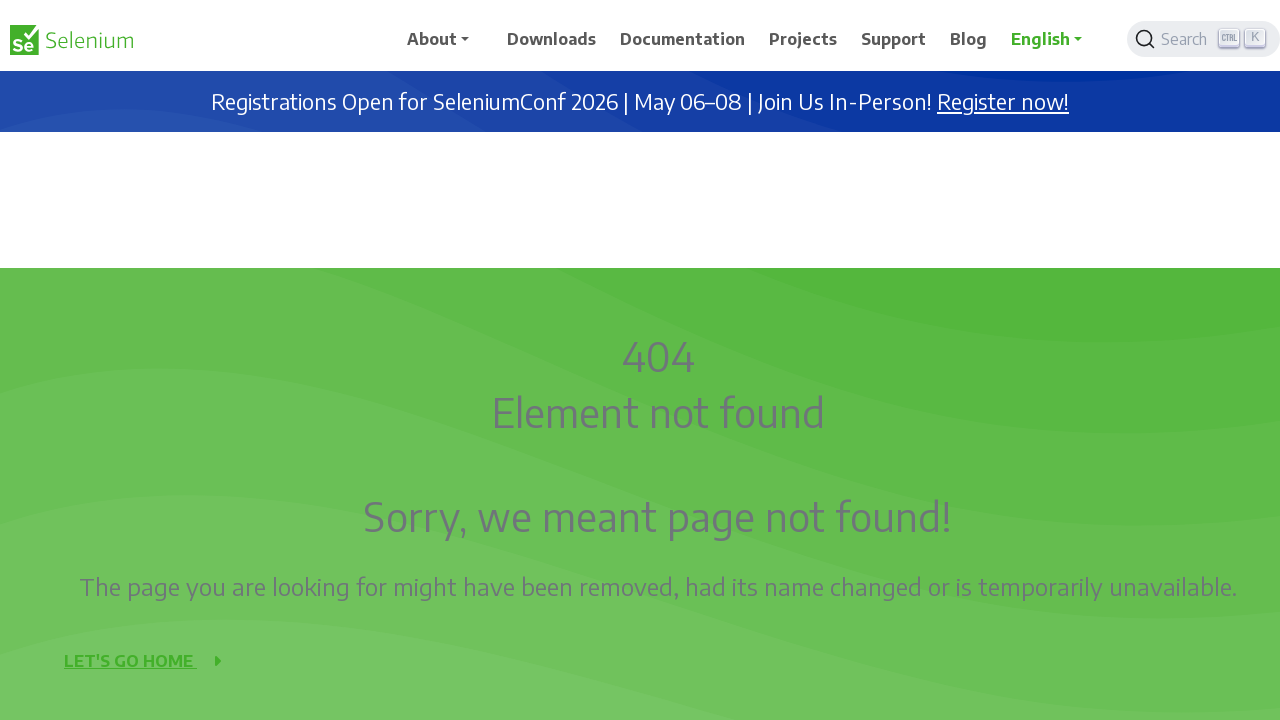

Waited 2 seconds after scrolling down (iteration 1)
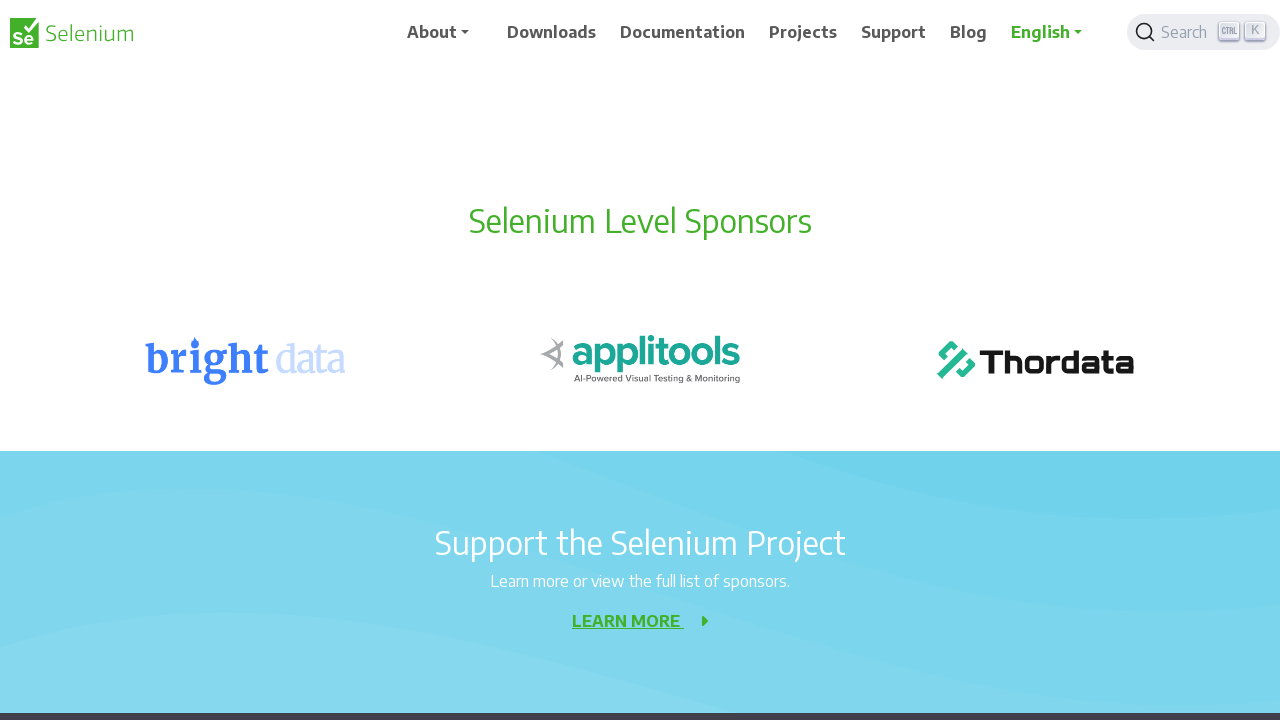

Scrolled down 1000px (iteration 2)
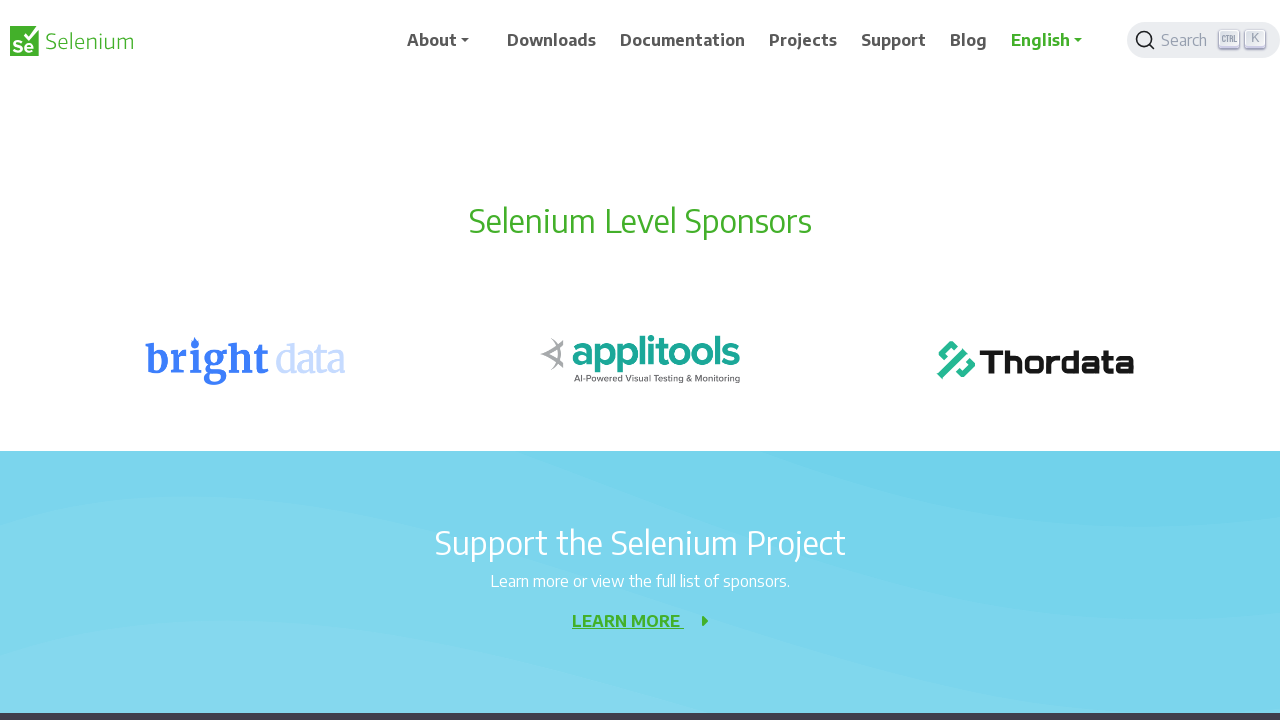

Waited 2 seconds after scrolling down (iteration 2)
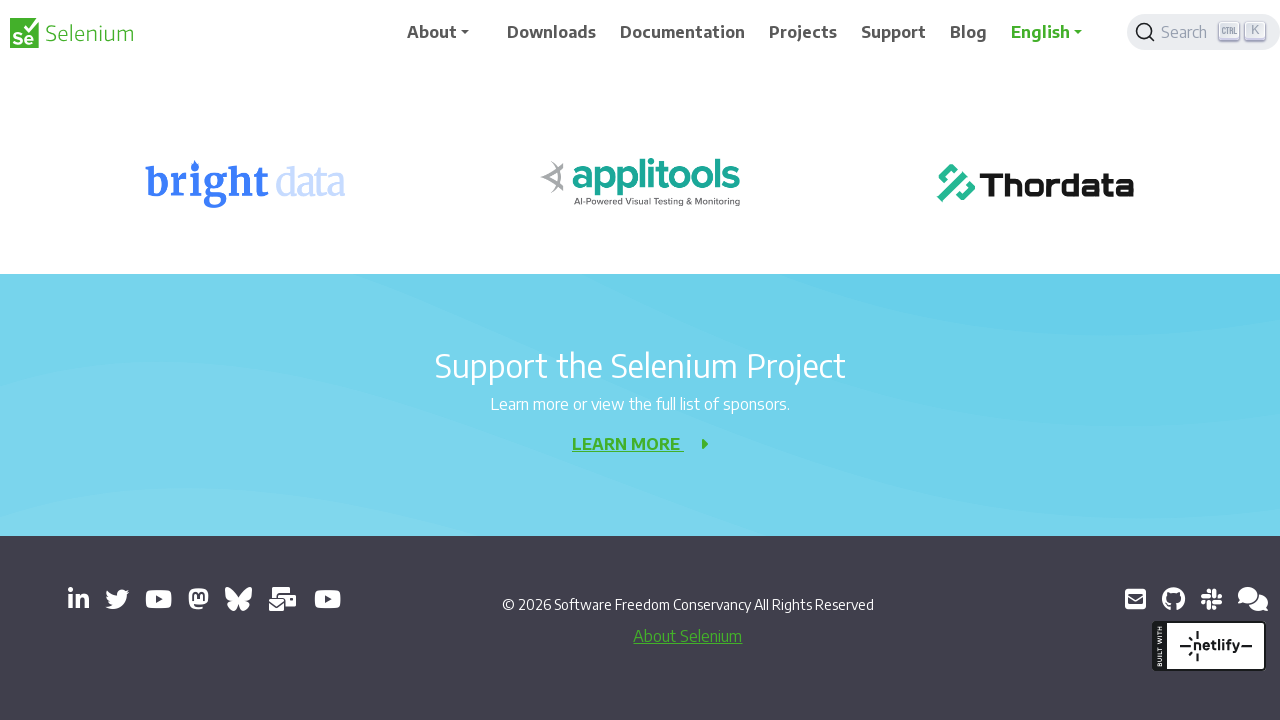

Scrolled down 1000px (iteration 3)
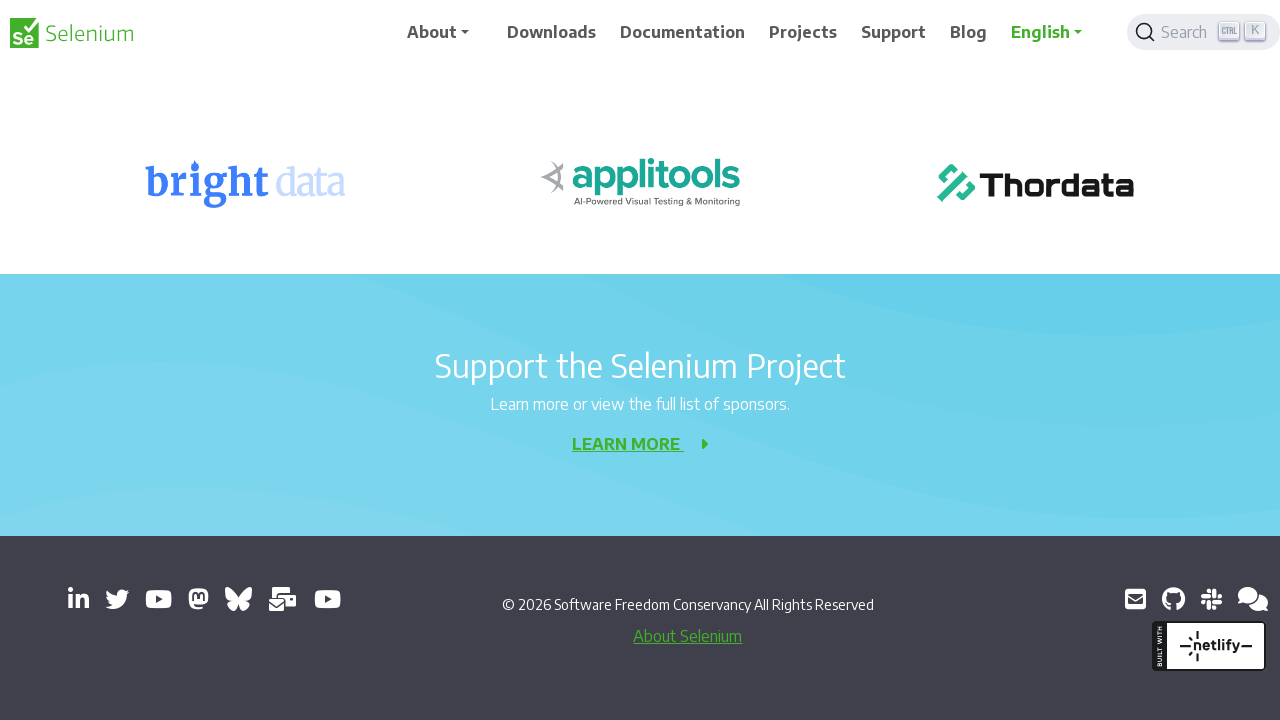

Waited 2 seconds after scrolling down (iteration 3)
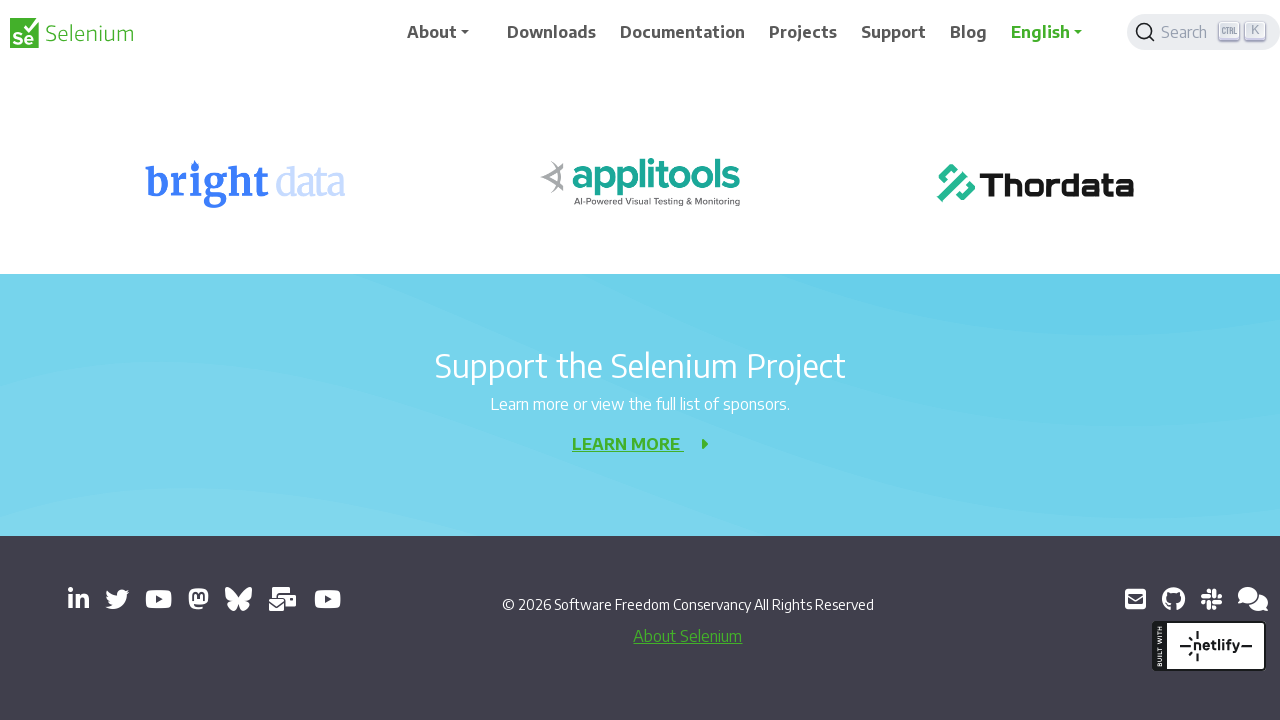

Scrolled down 1000px (iteration 4)
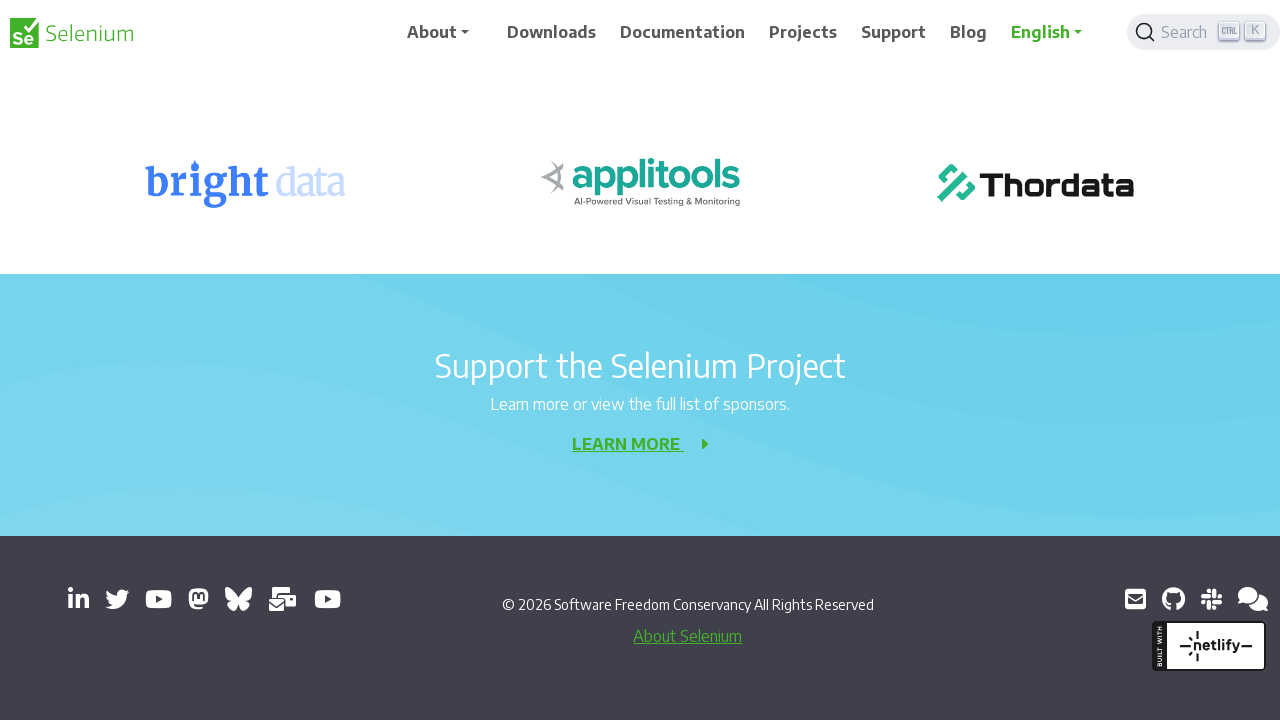

Waited 2 seconds after scrolling down (iteration 4)
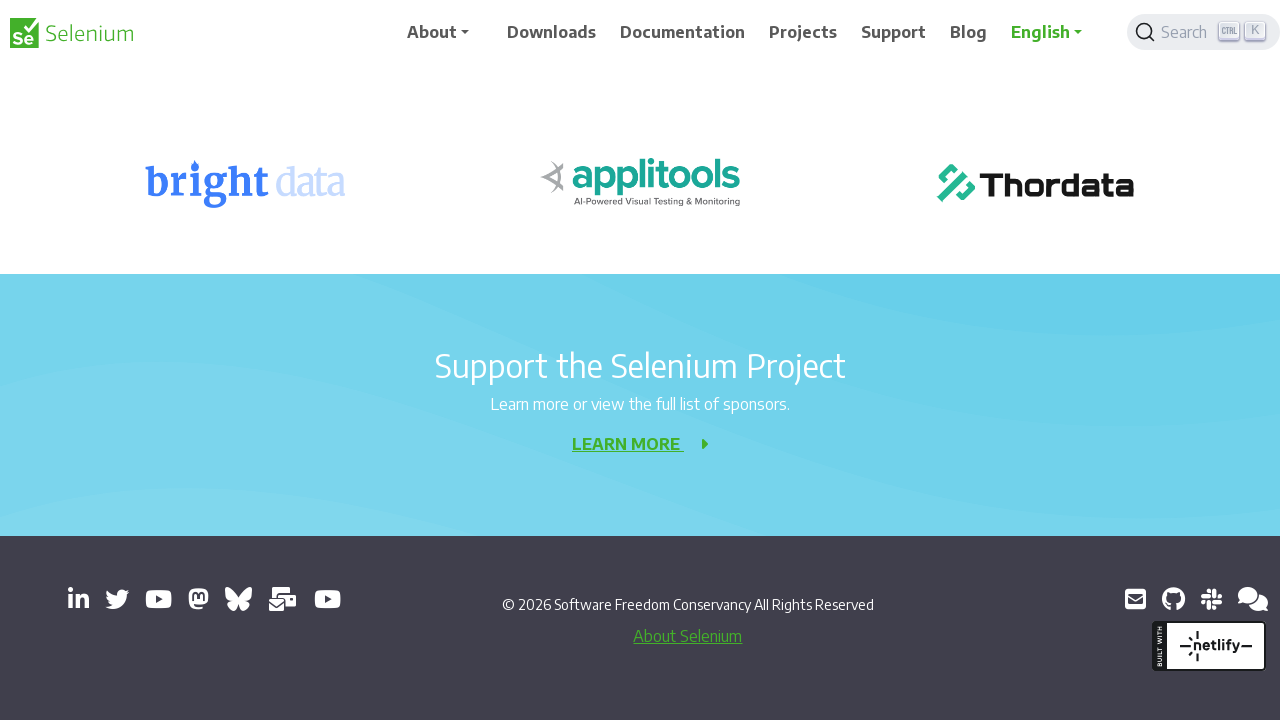

Scrolled down 1000px (iteration 5)
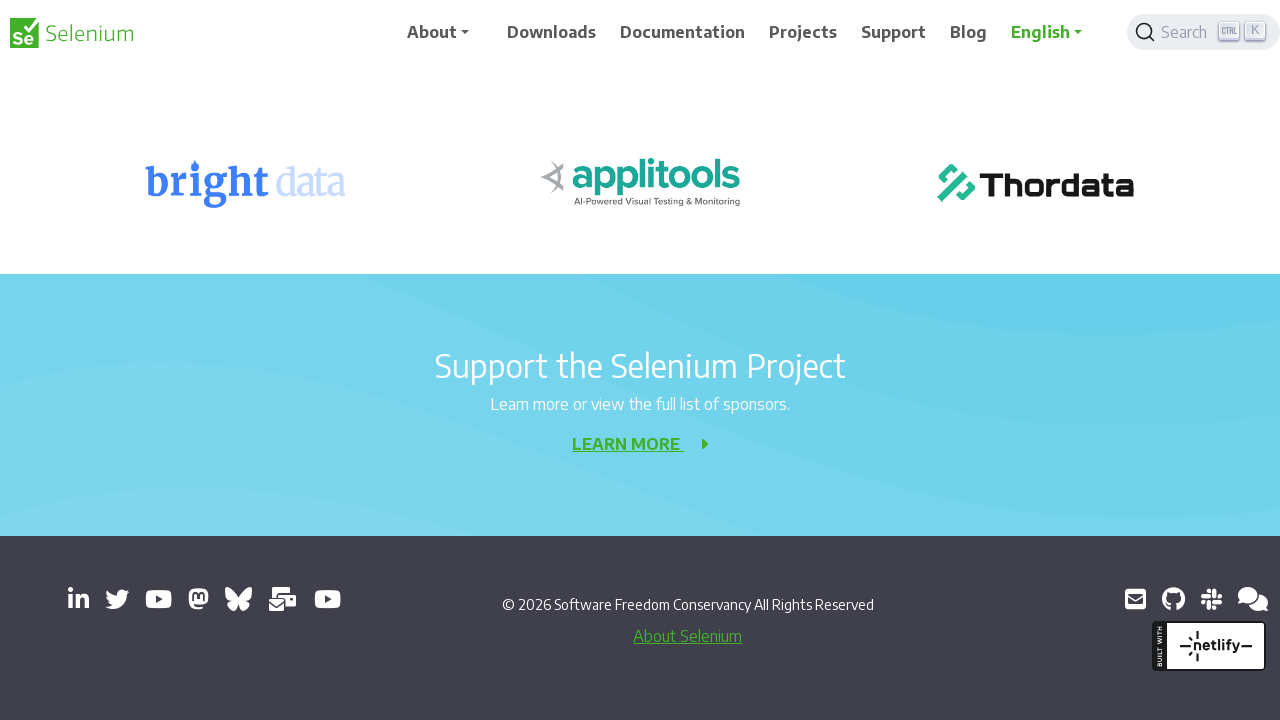

Waited 2 seconds after scrolling down (iteration 5)
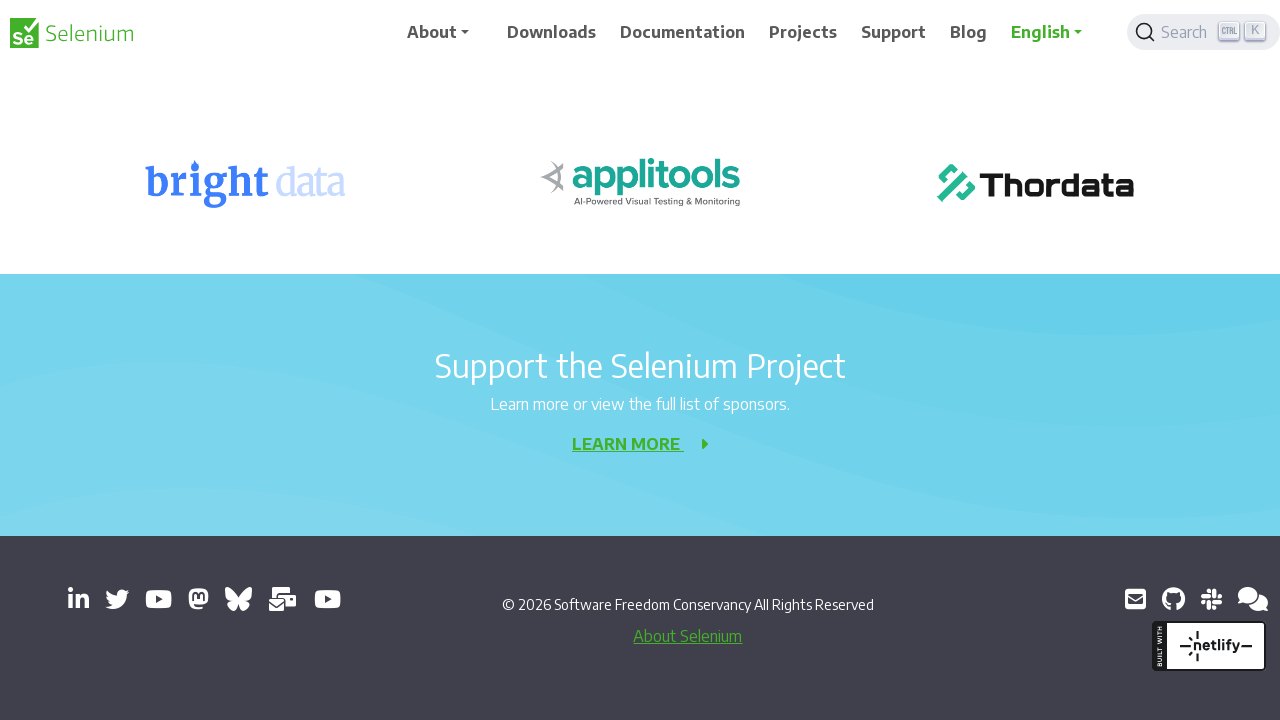

Scrolled down 1000px (iteration 6)
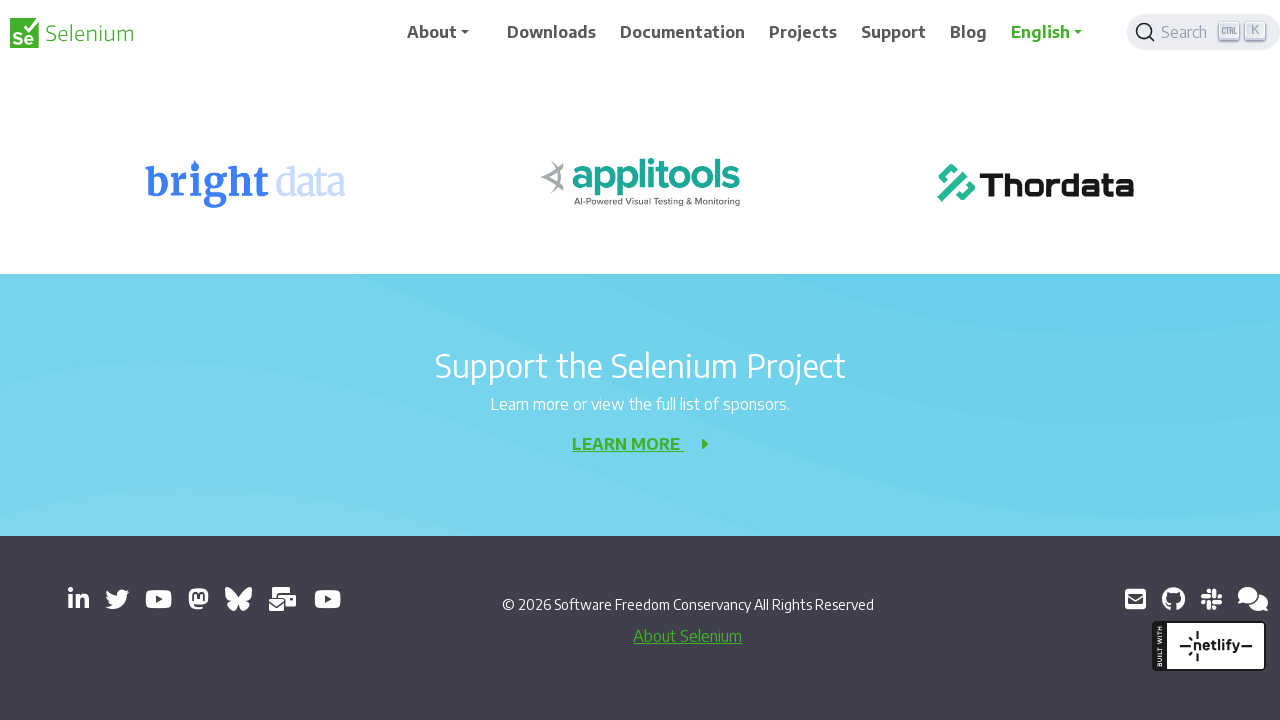

Waited 2 seconds after scrolling down (iteration 6)
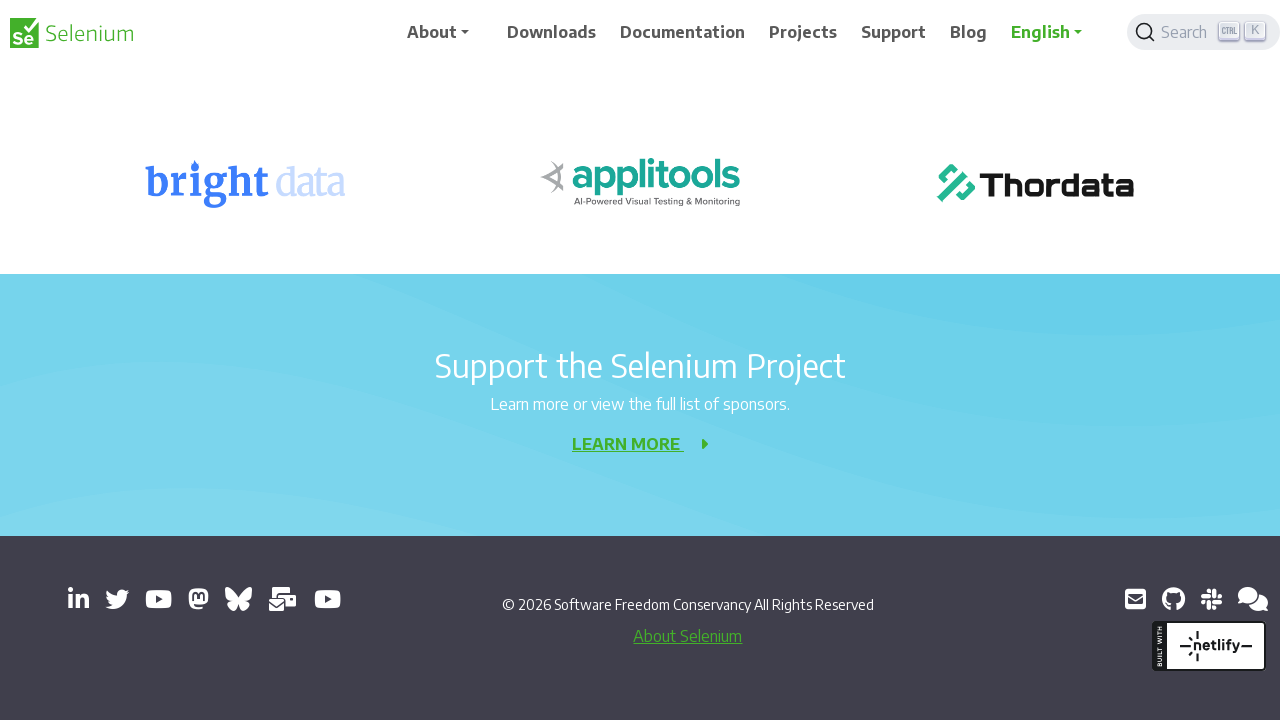

Scrolled down 1000px (iteration 7)
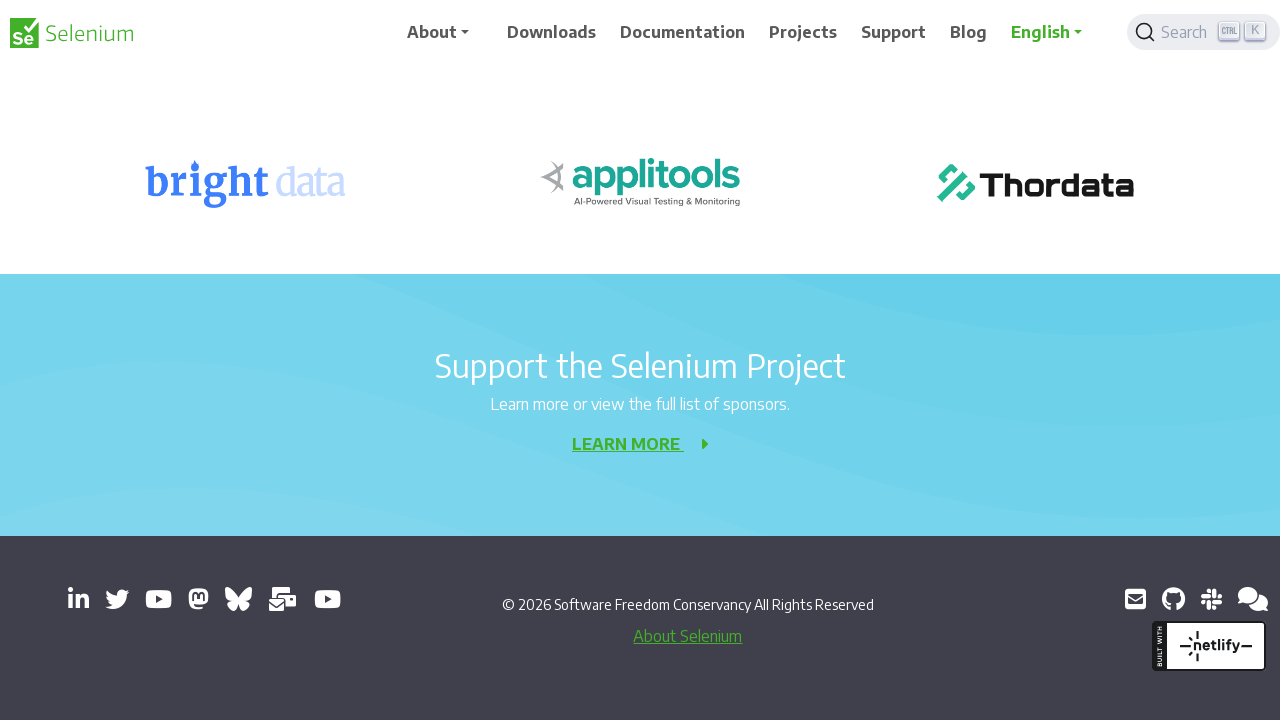

Waited 2 seconds after scrolling down (iteration 7)
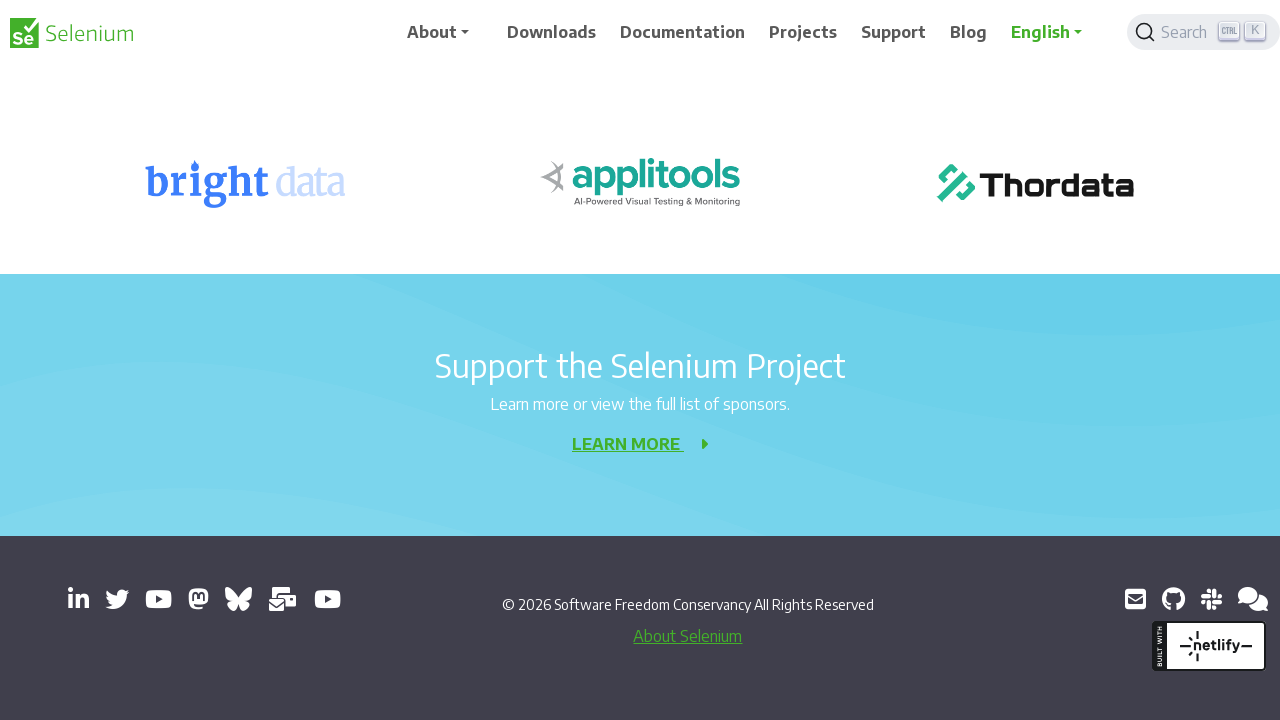

Scrolled down 1000px (iteration 8)
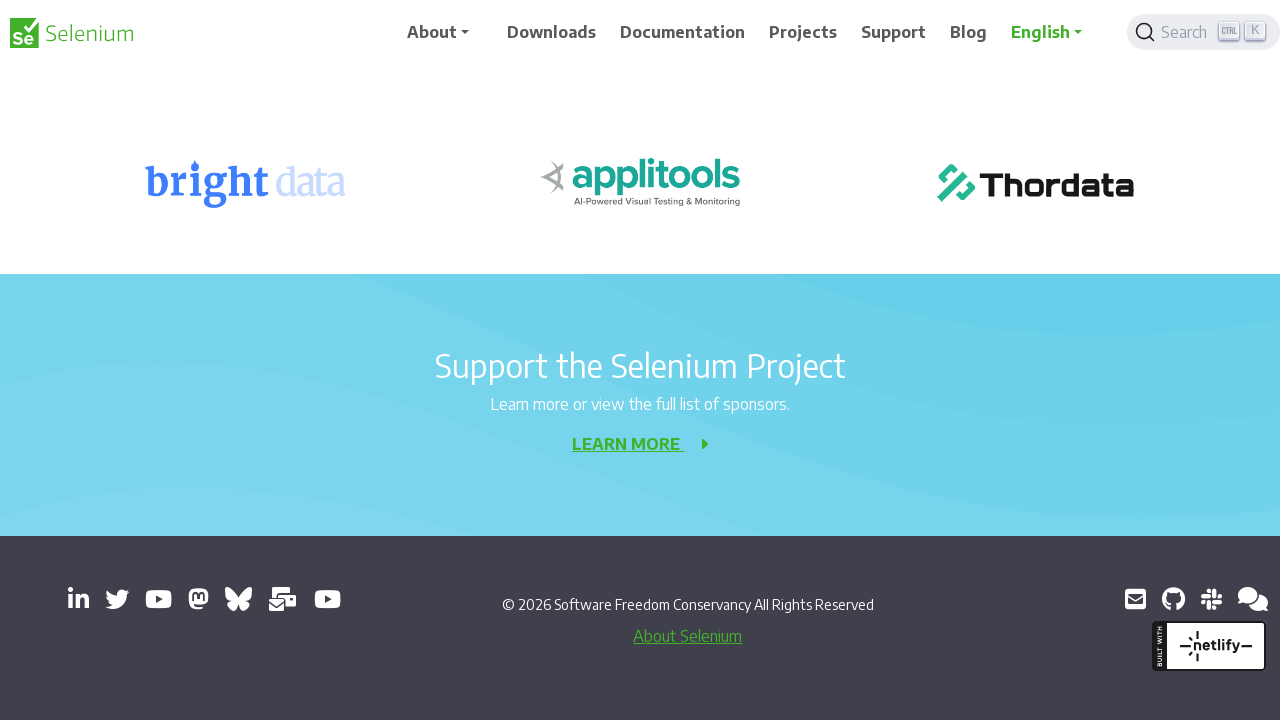

Waited 2 seconds after scrolling down (iteration 8)
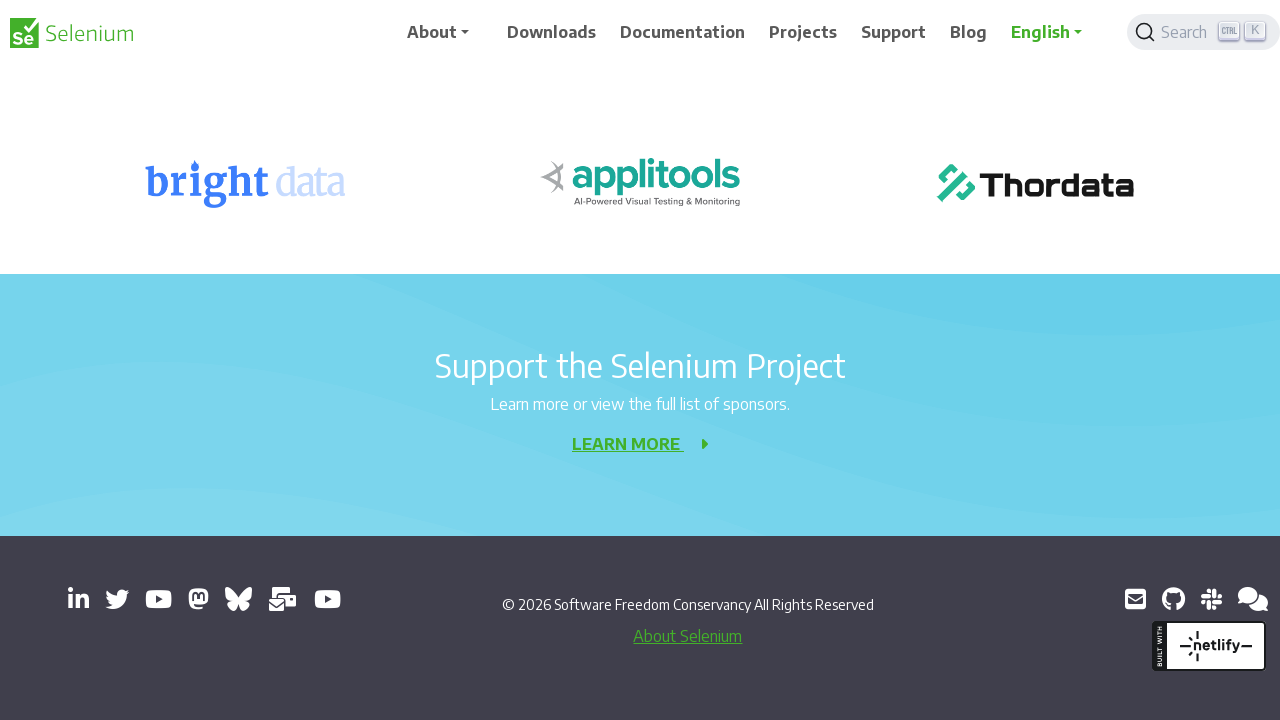

Scrolled down 1000px (iteration 9)
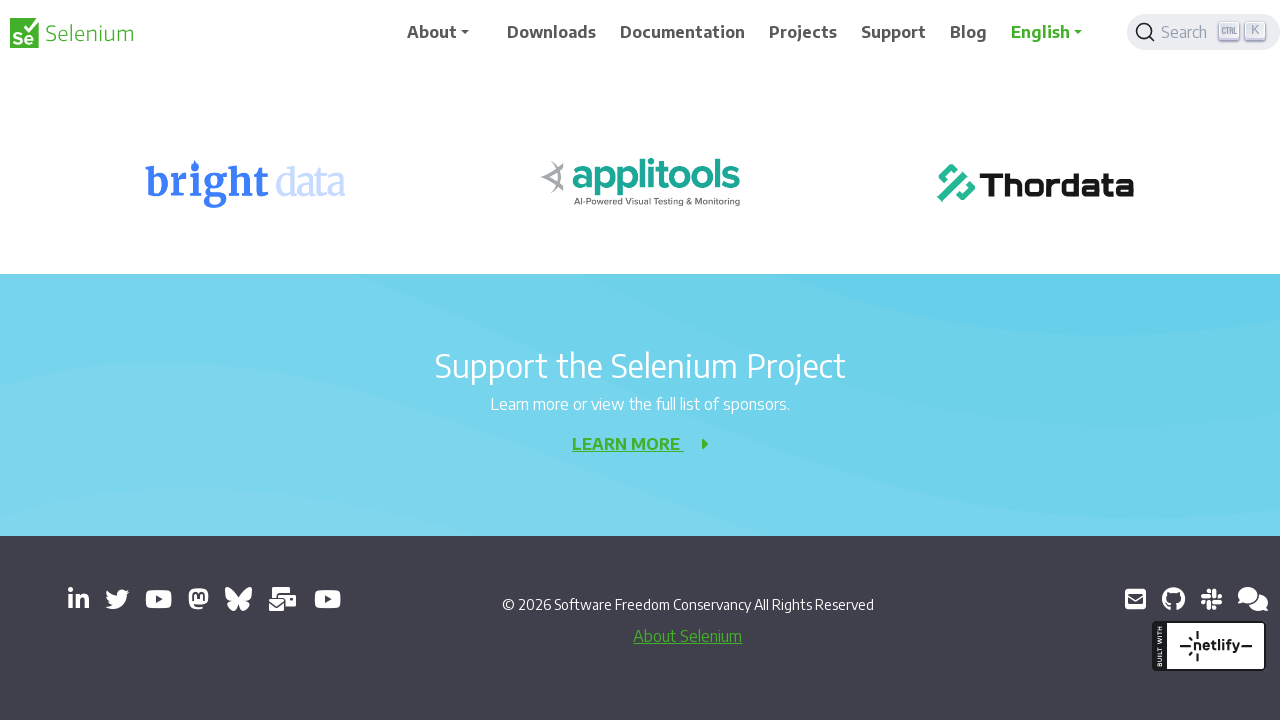

Waited 2 seconds after scrolling down (iteration 9)
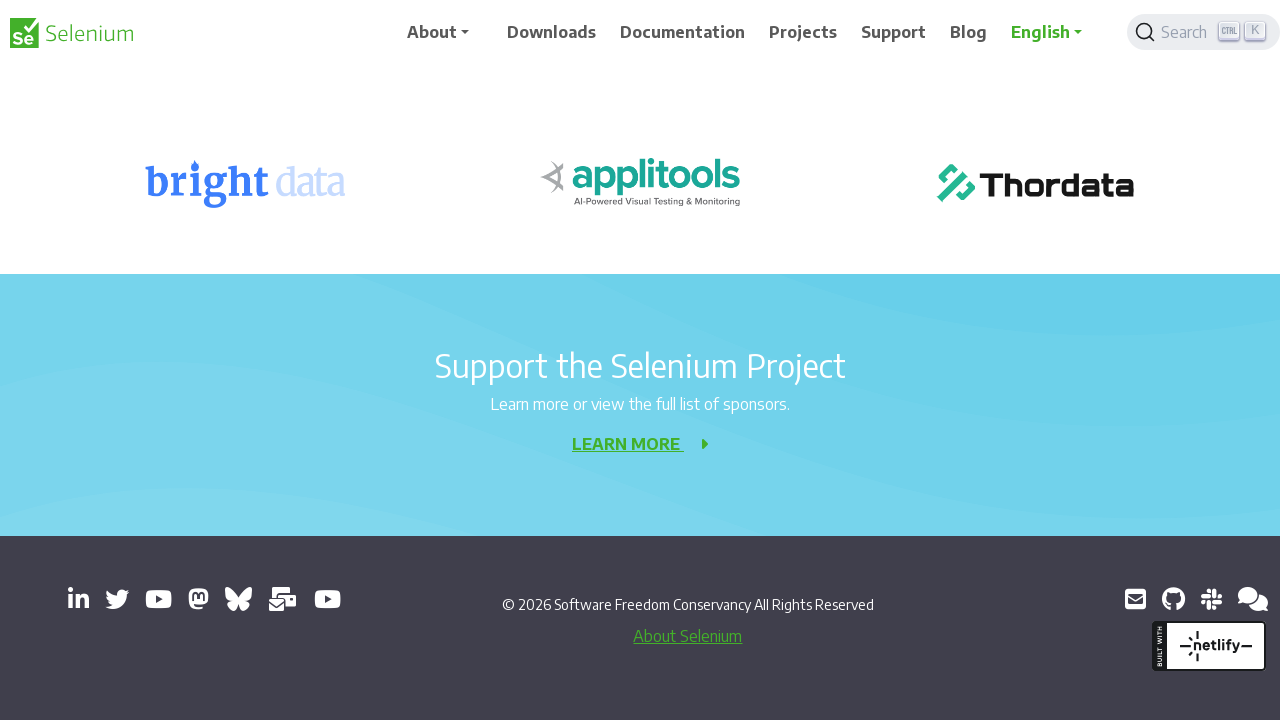

Scrolled up 1000px (iteration 1)
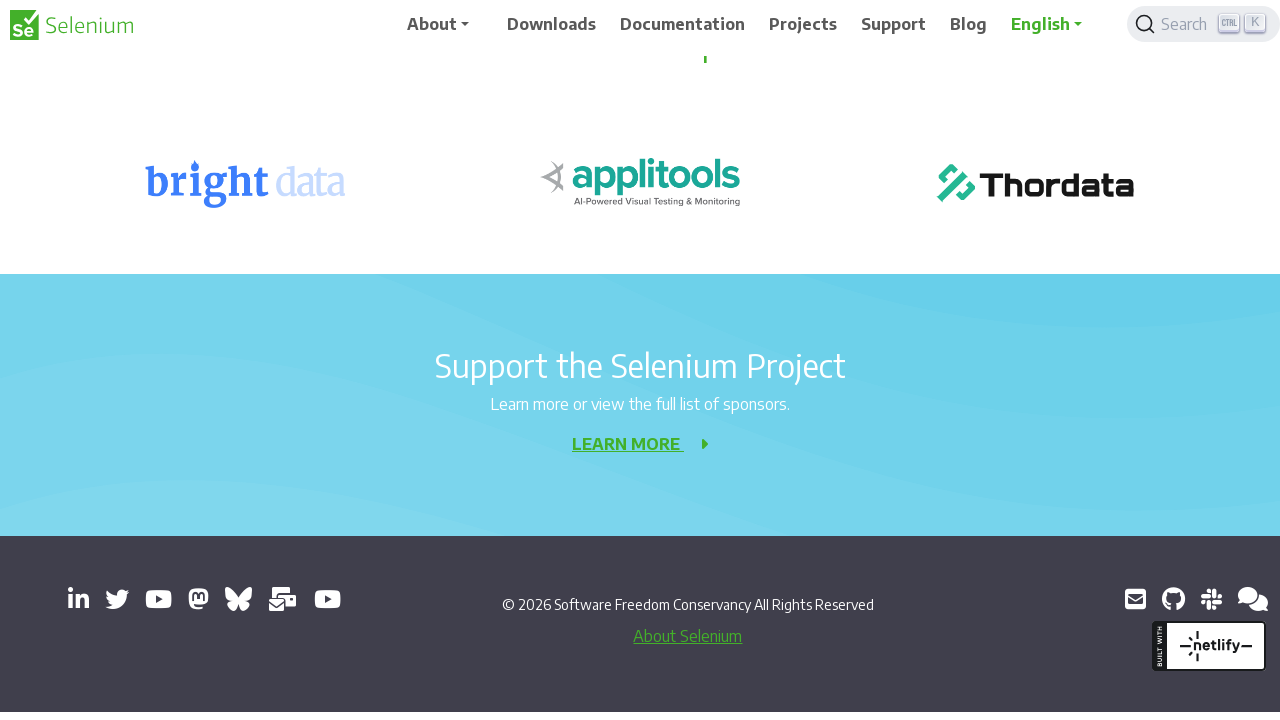

Waited 2 seconds after scrolling up (iteration 1)
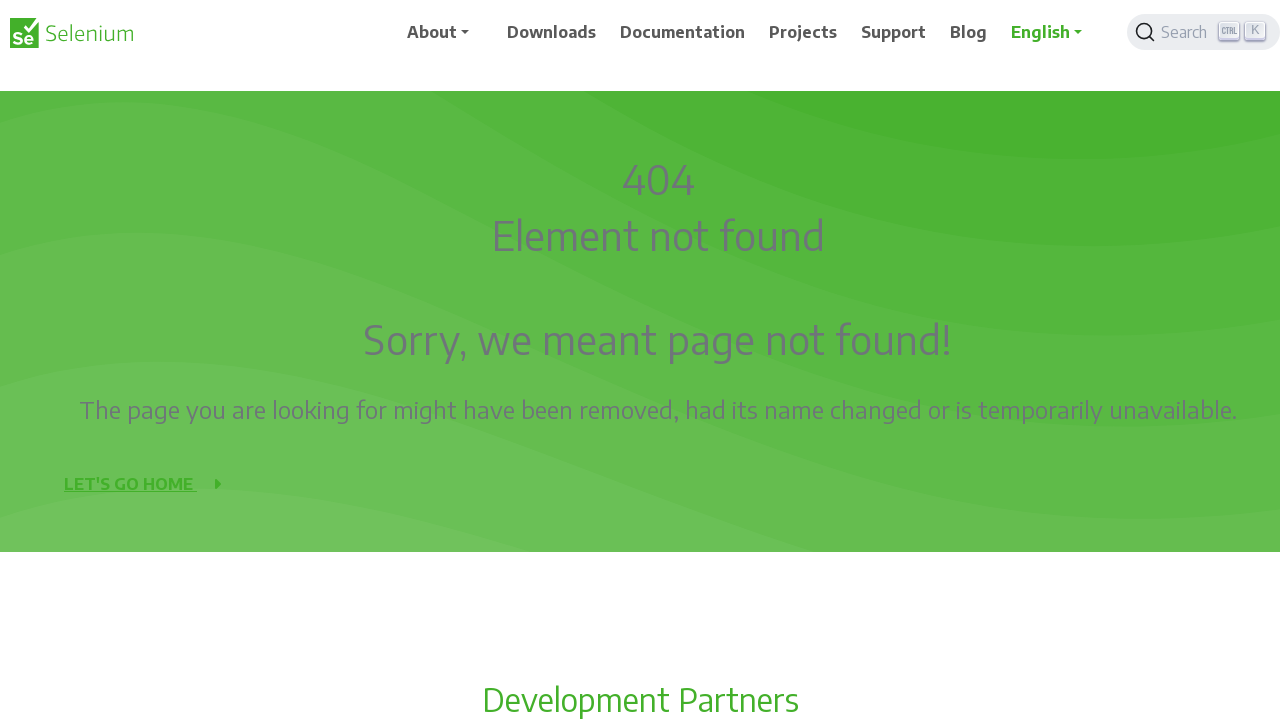

Scrolled up 1000px (iteration 2)
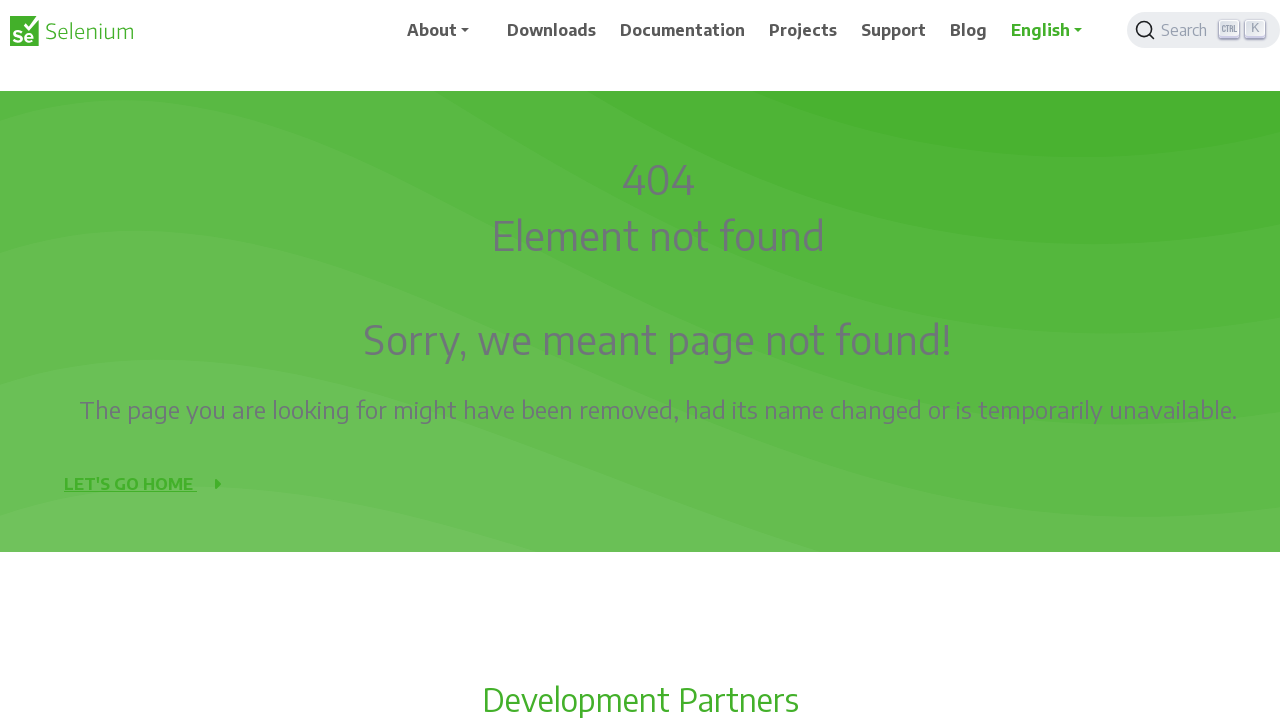

Waited 2 seconds after scrolling up (iteration 2)
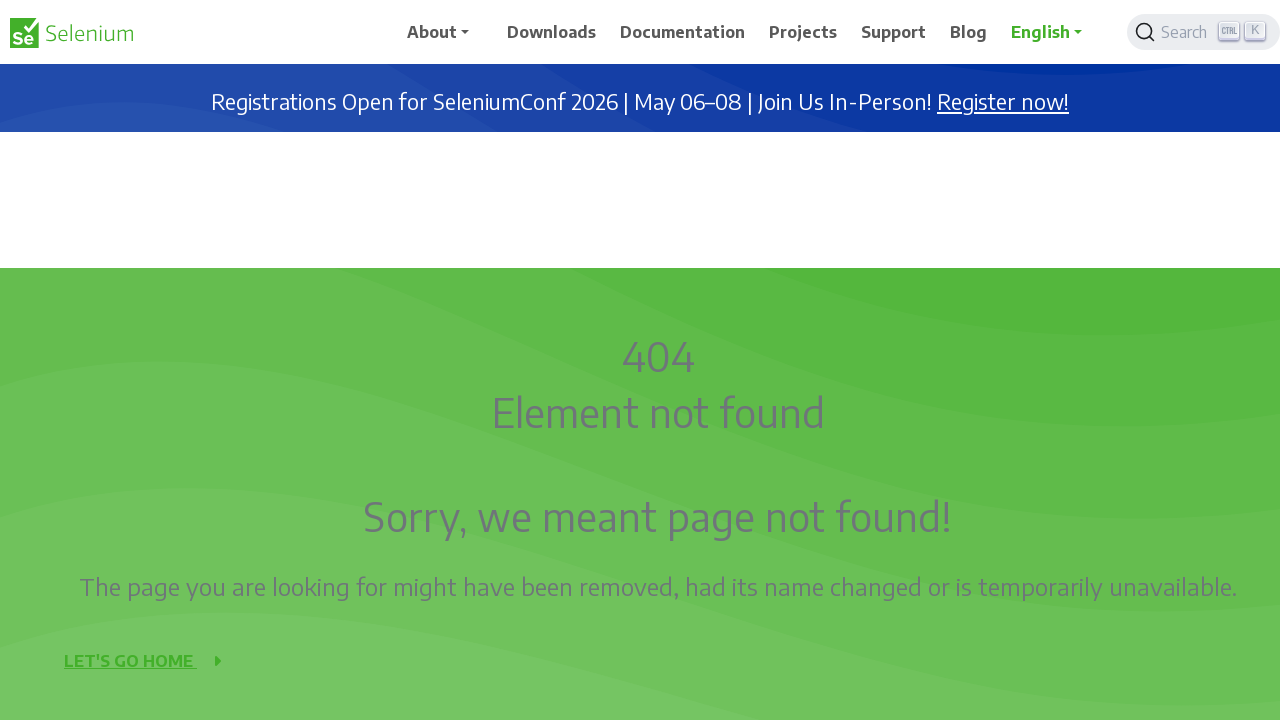

Scrolled up 1000px (iteration 3)
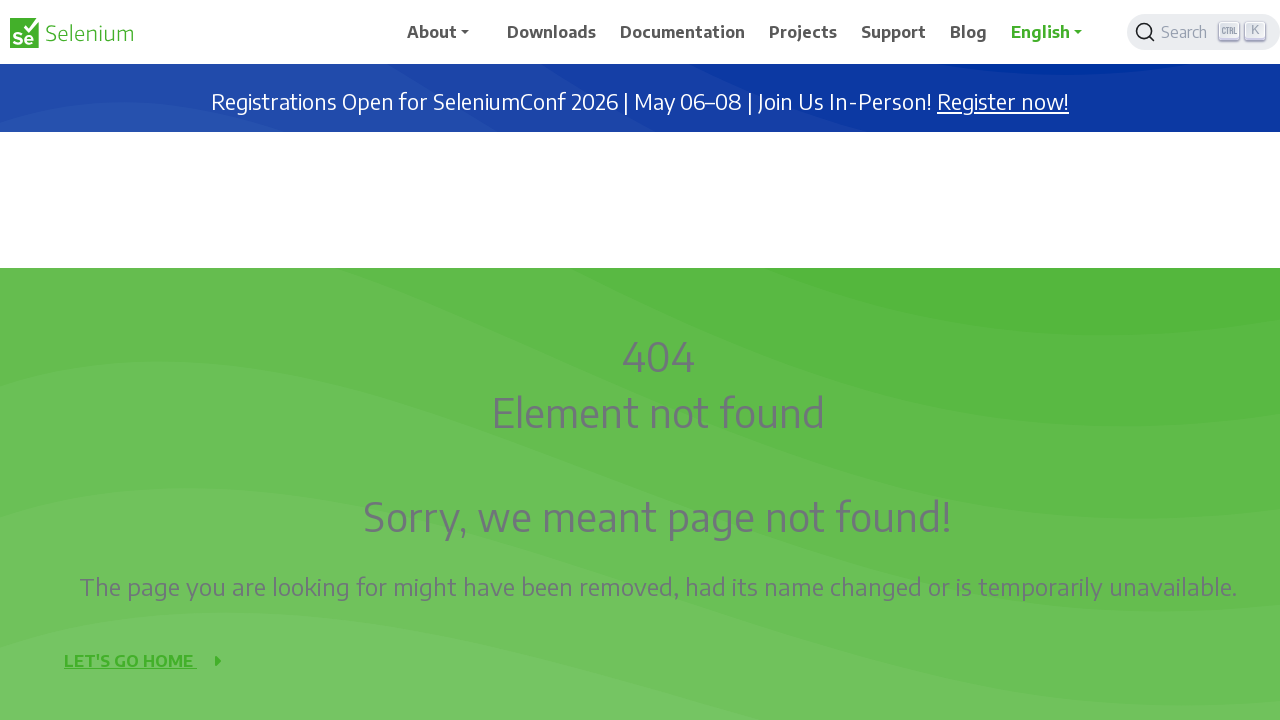

Waited 2 seconds after scrolling up (iteration 3)
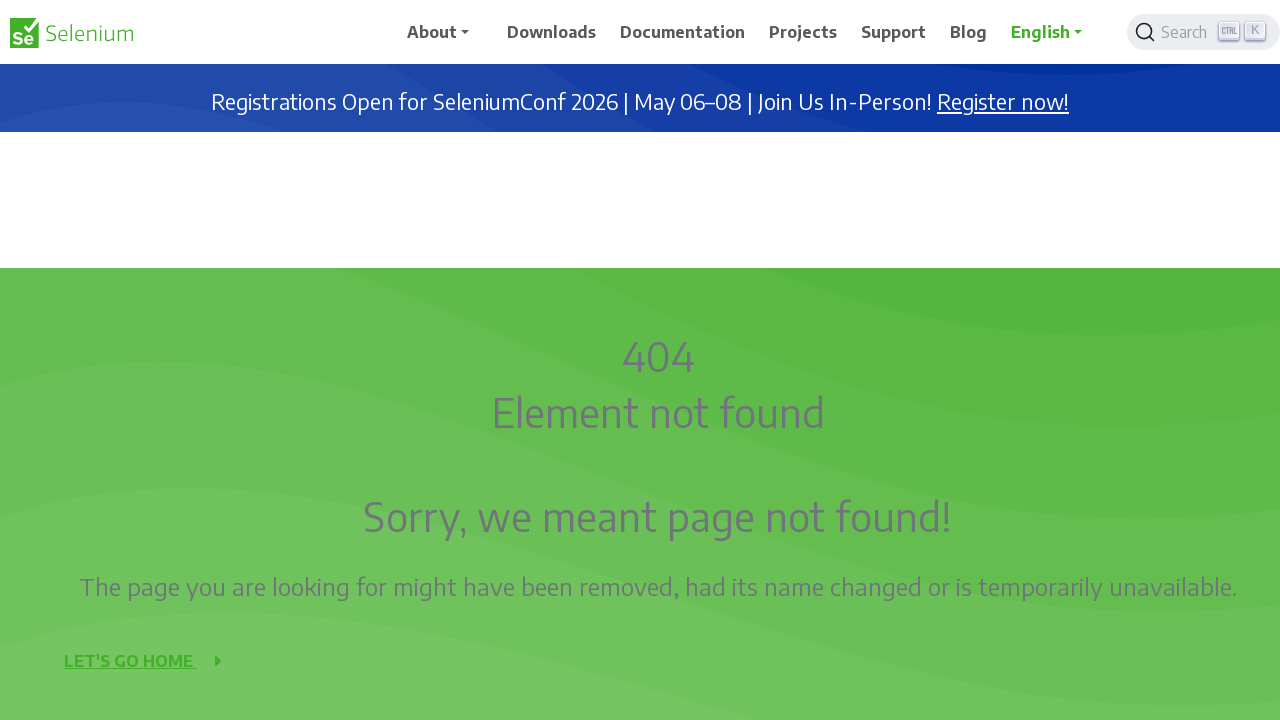

Scrolled up 1000px (iteration 4)
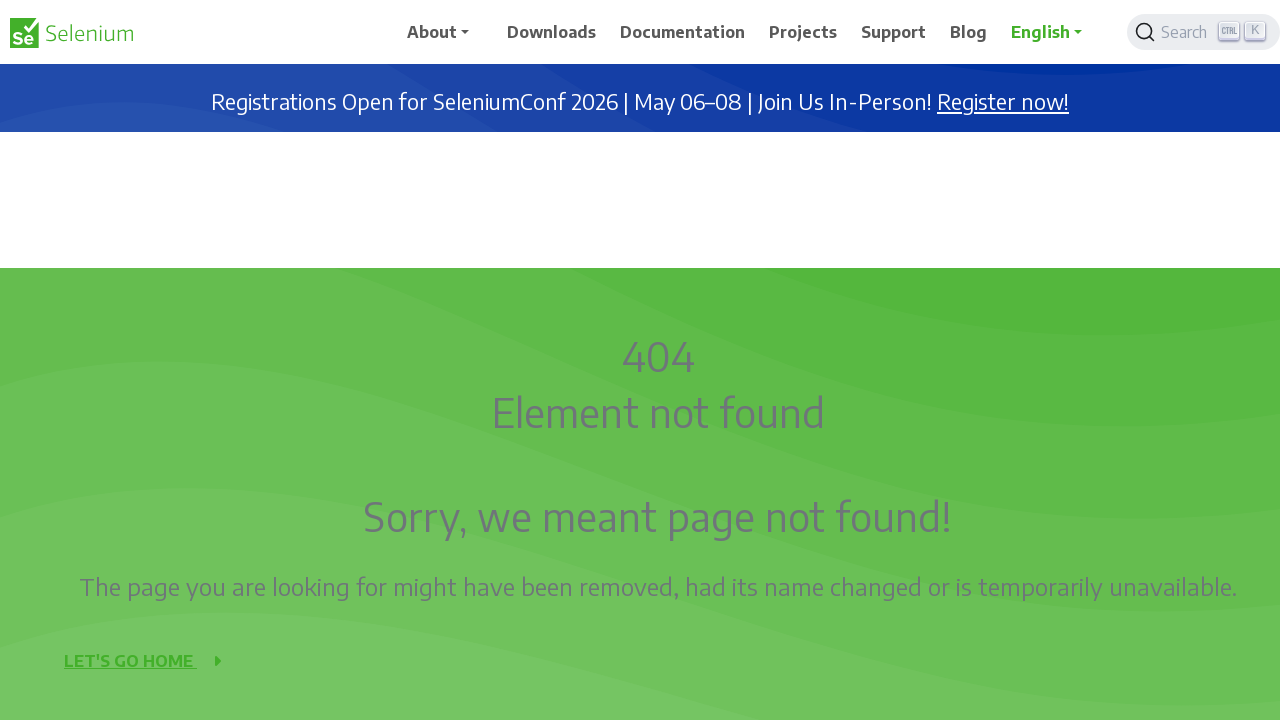

Waited 2 seconds after scrolling up (iteration 4)
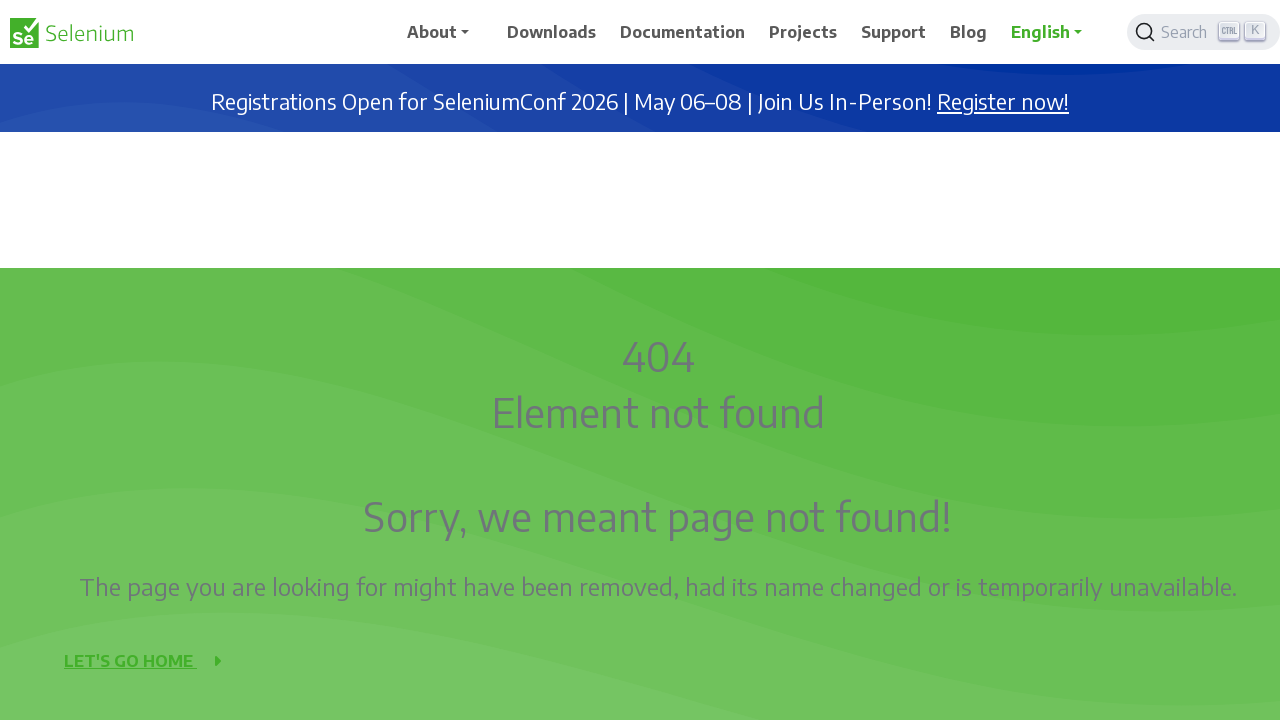

Scrolled up 1000px (iteration 5)
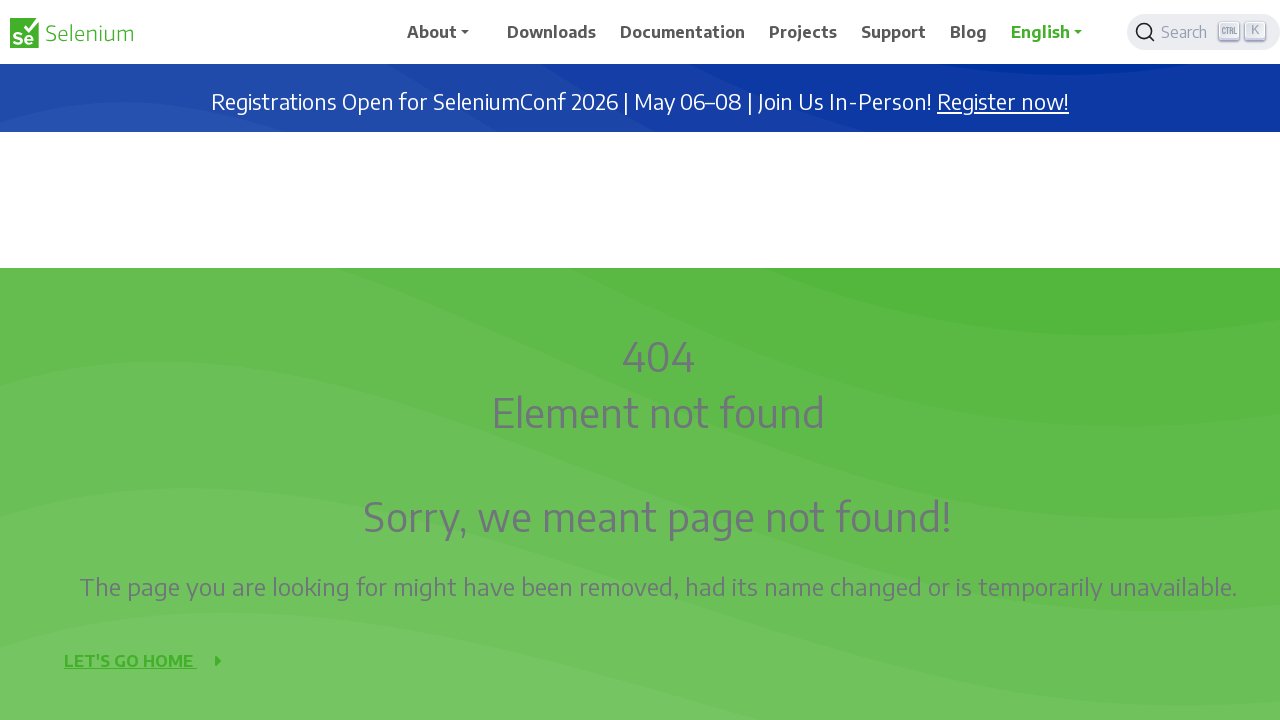

Waited 2 seconds after scrolling up (iteration 5)
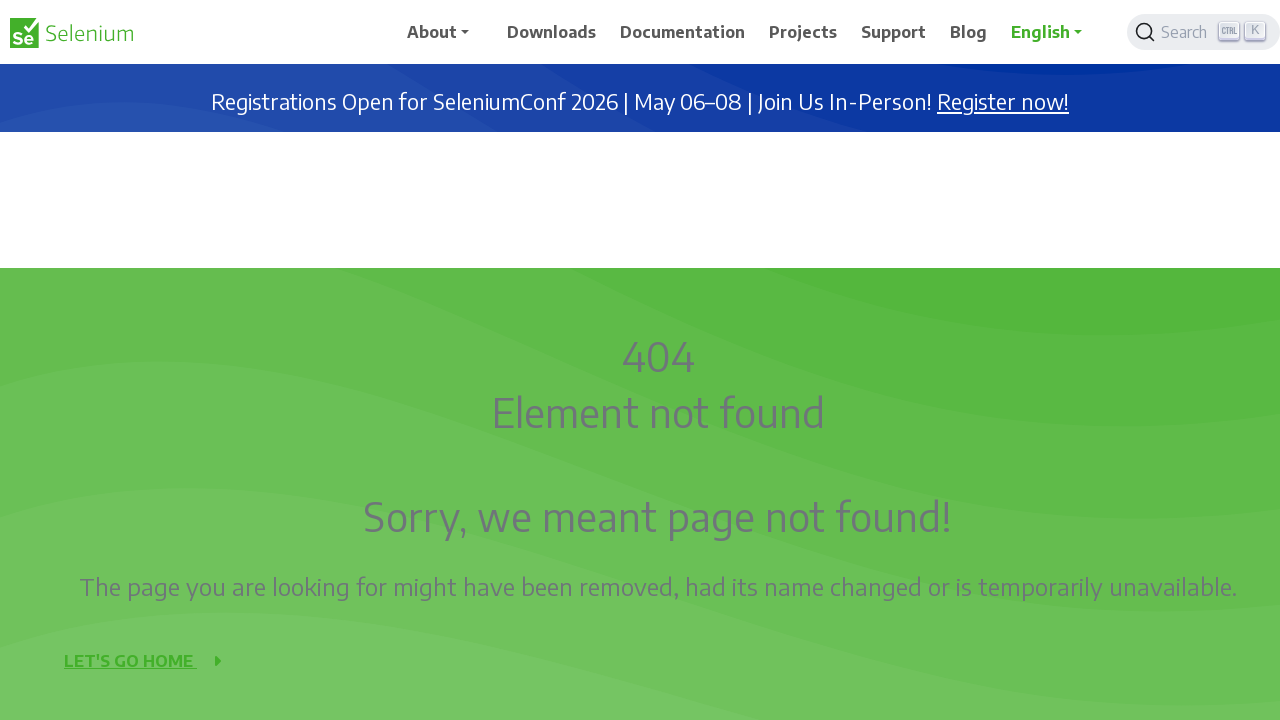

Scrolled up 1000px (iteration 6)
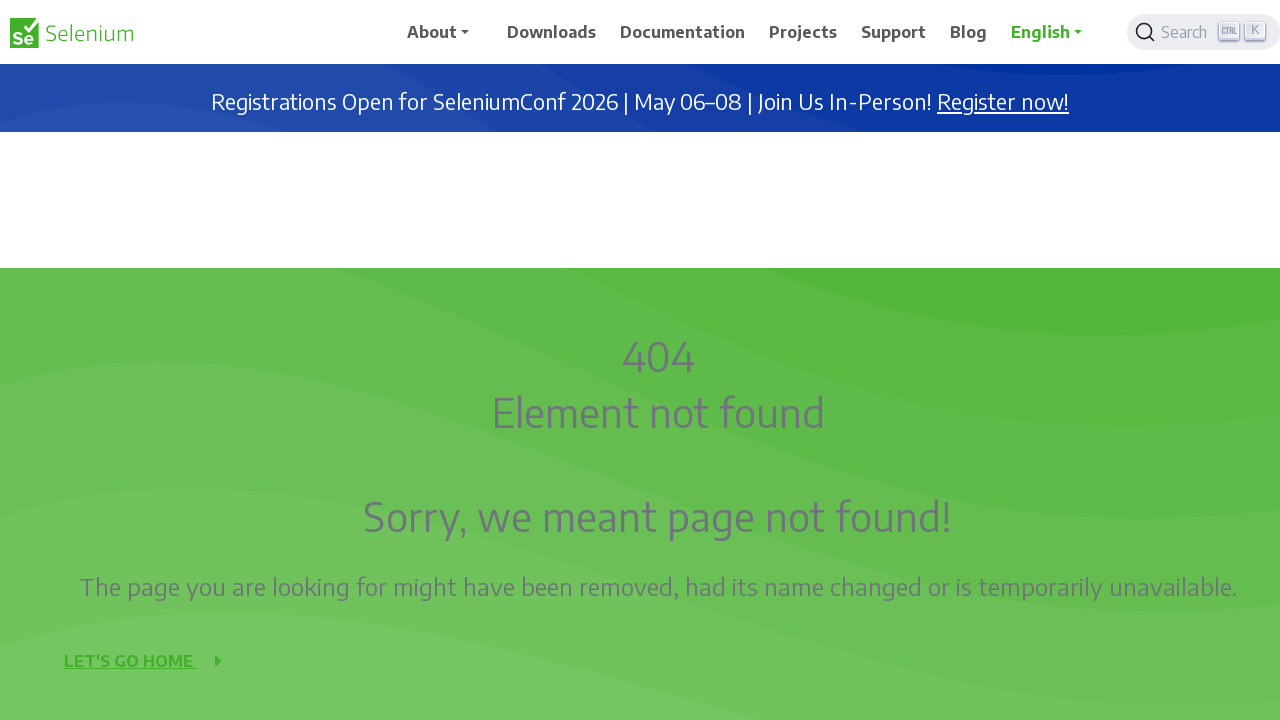

Waited 2 seconds after scrolling up (iteration 6)
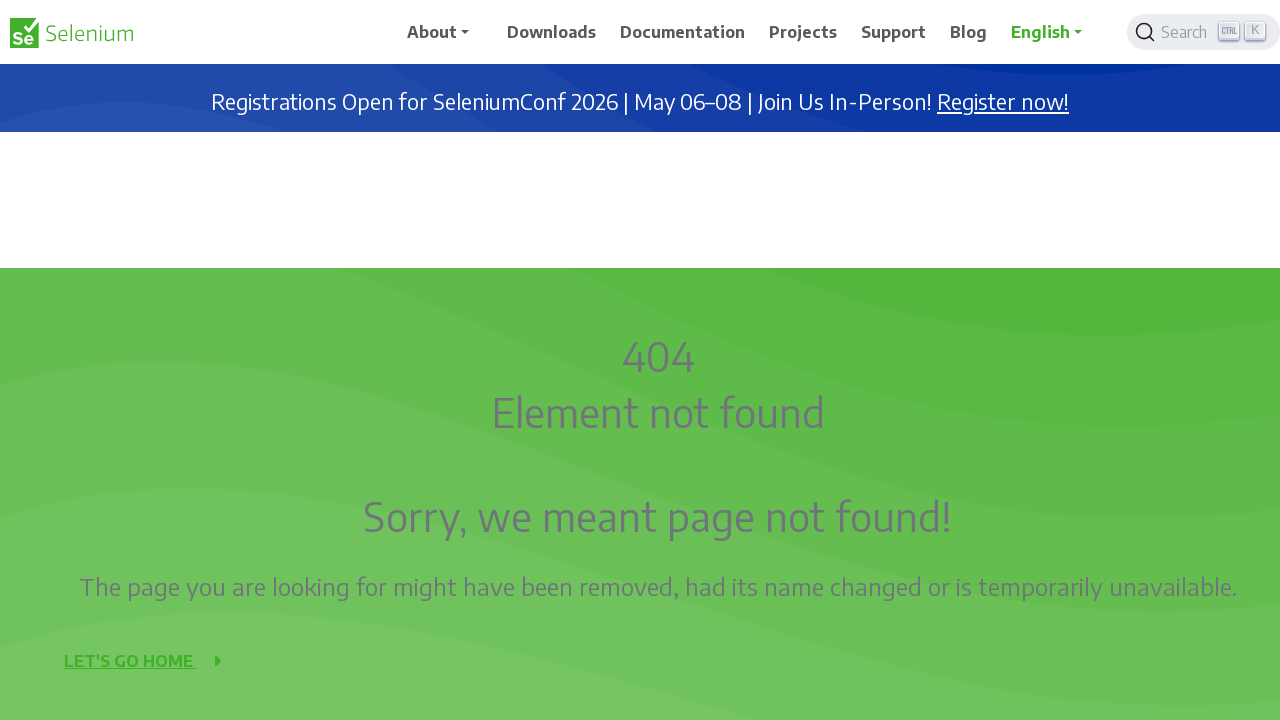

Scrolled up 1000px (iteration 7)
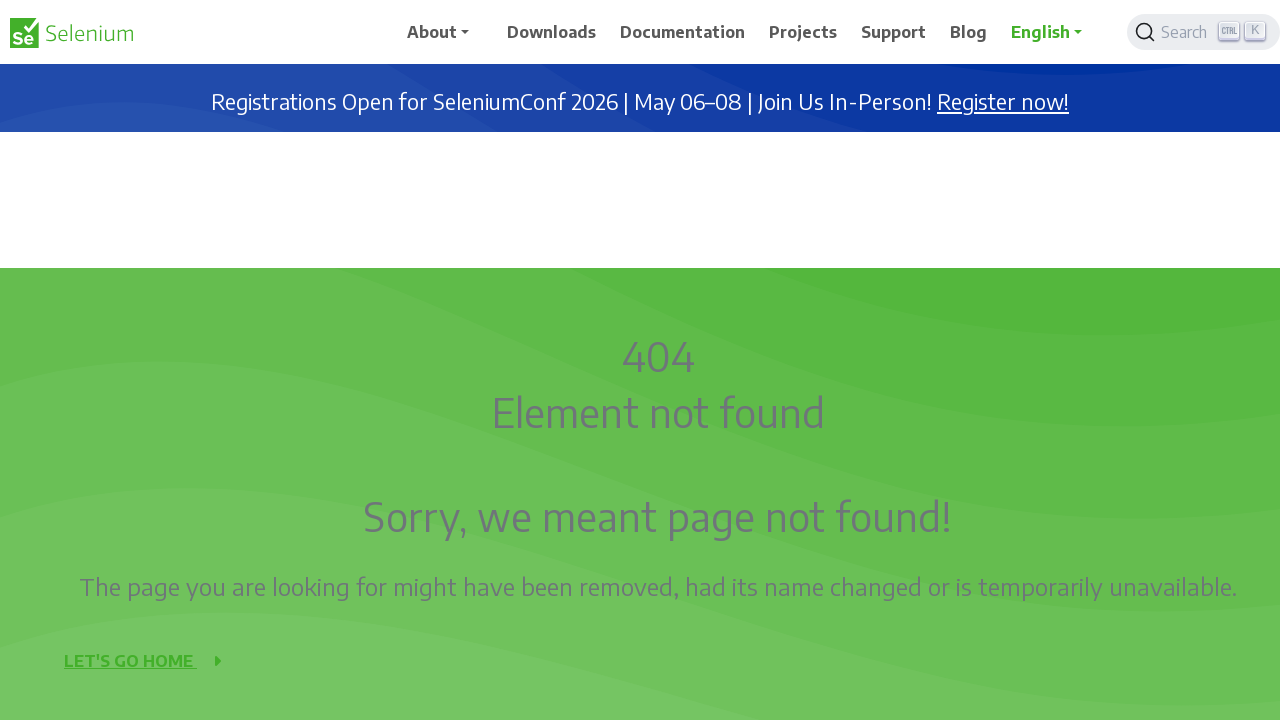

Waited 2 seconds after scrolling up (iteration 7)
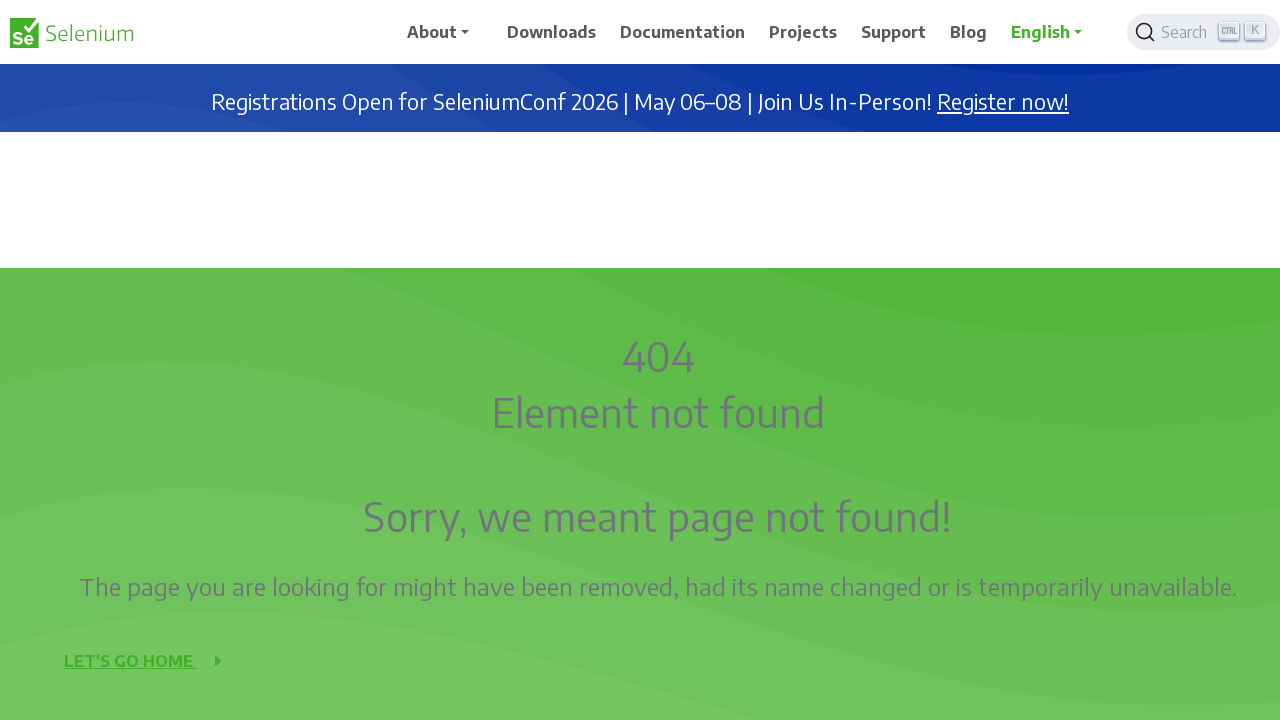

Scrolled up 1000px (iteration 8)
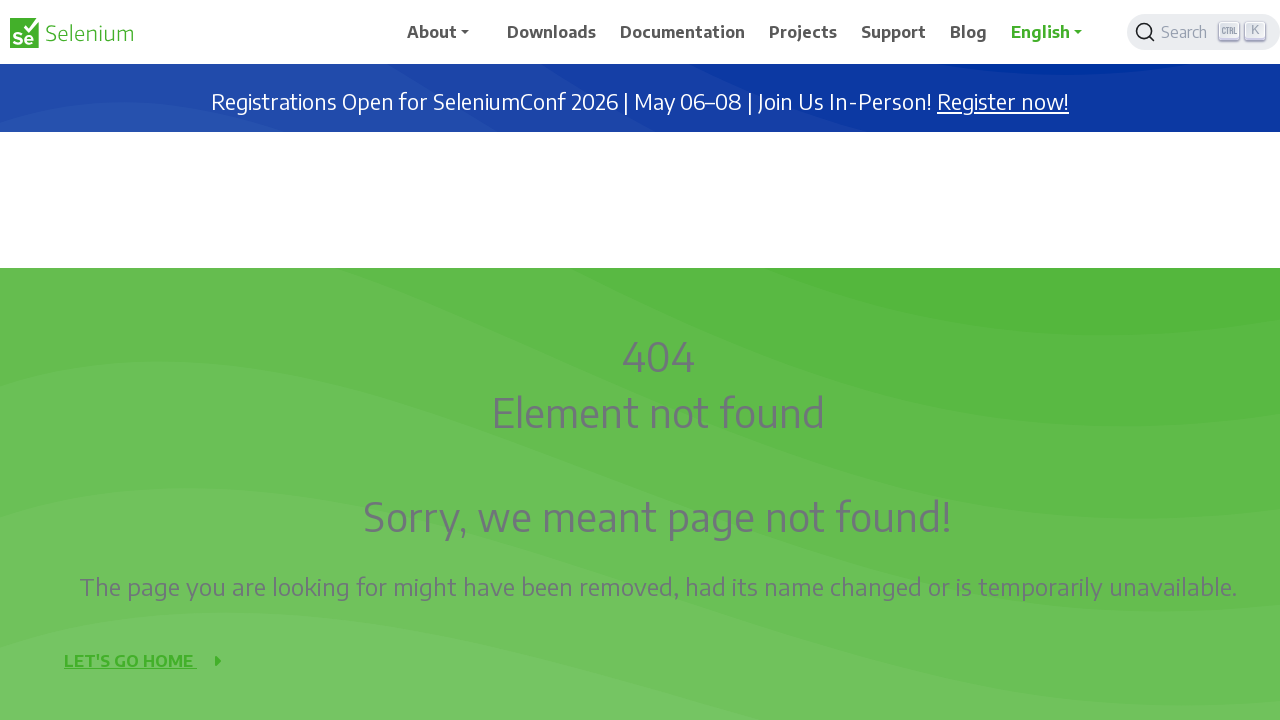

Waited 2 seconds after scrolling up (iteration 8)
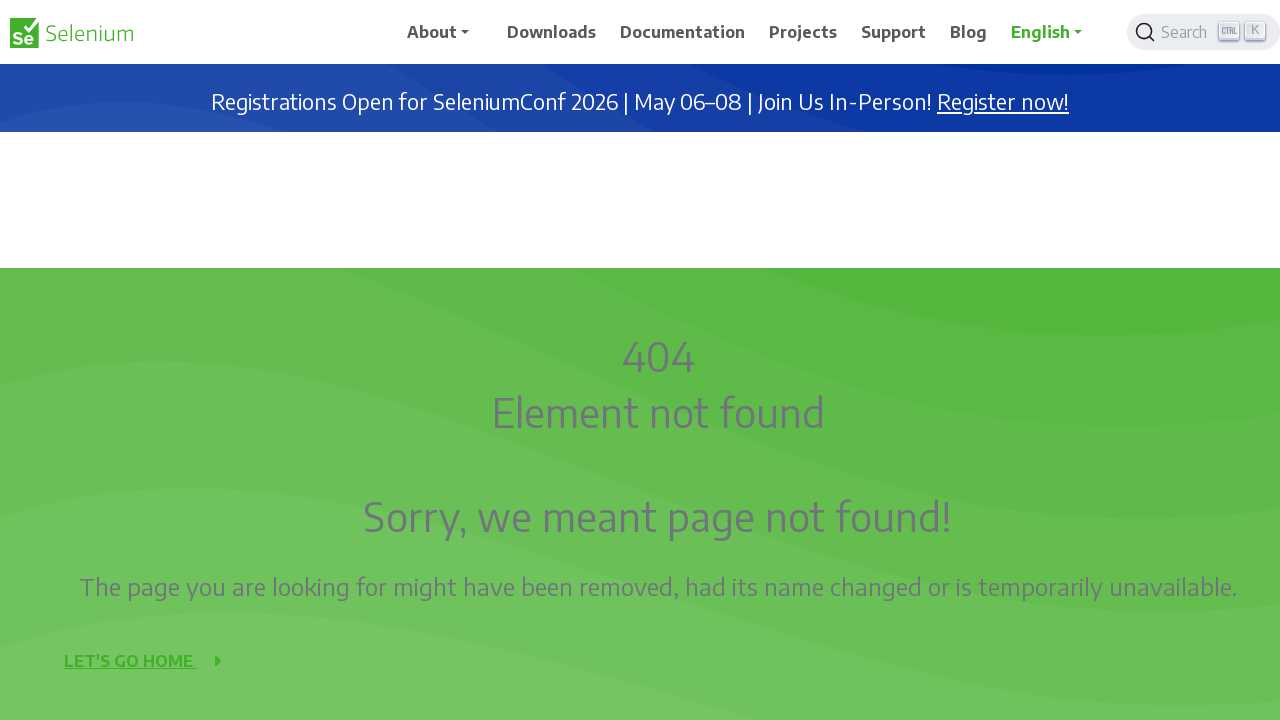

Scrolled up 1000px (iteration 9)
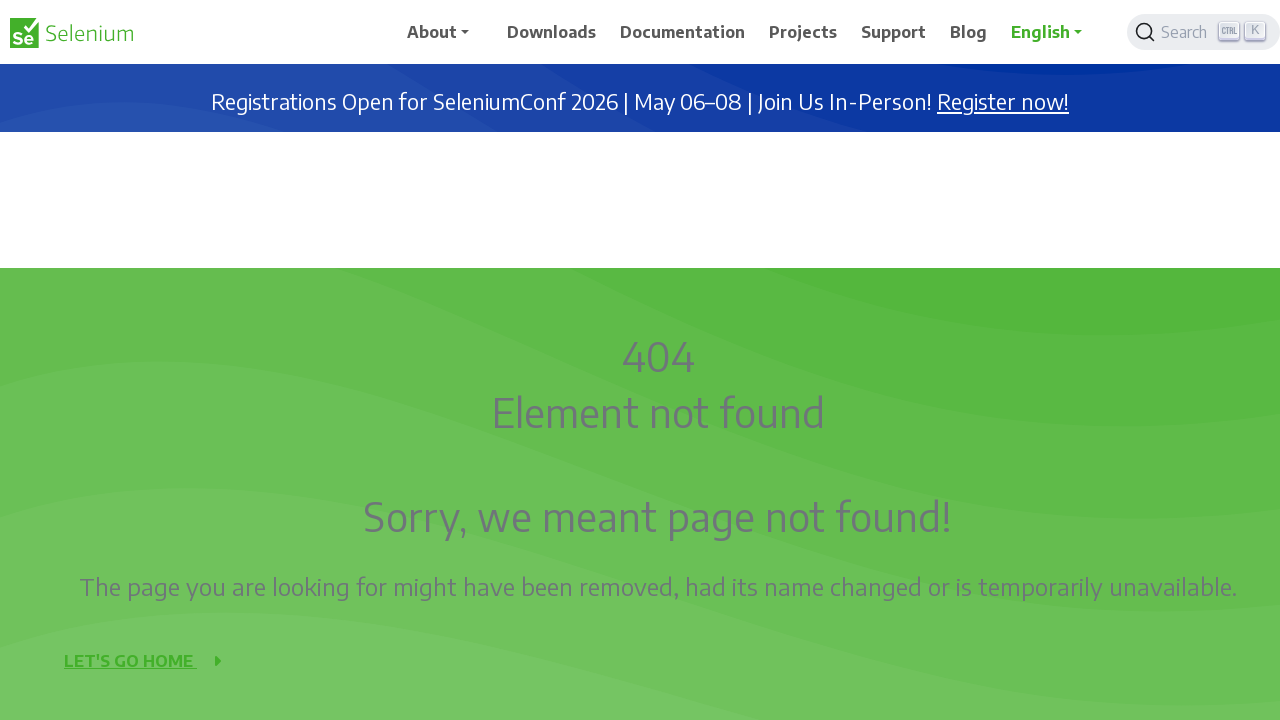

Waited 2 seconds after scrolling up (iteration 9)
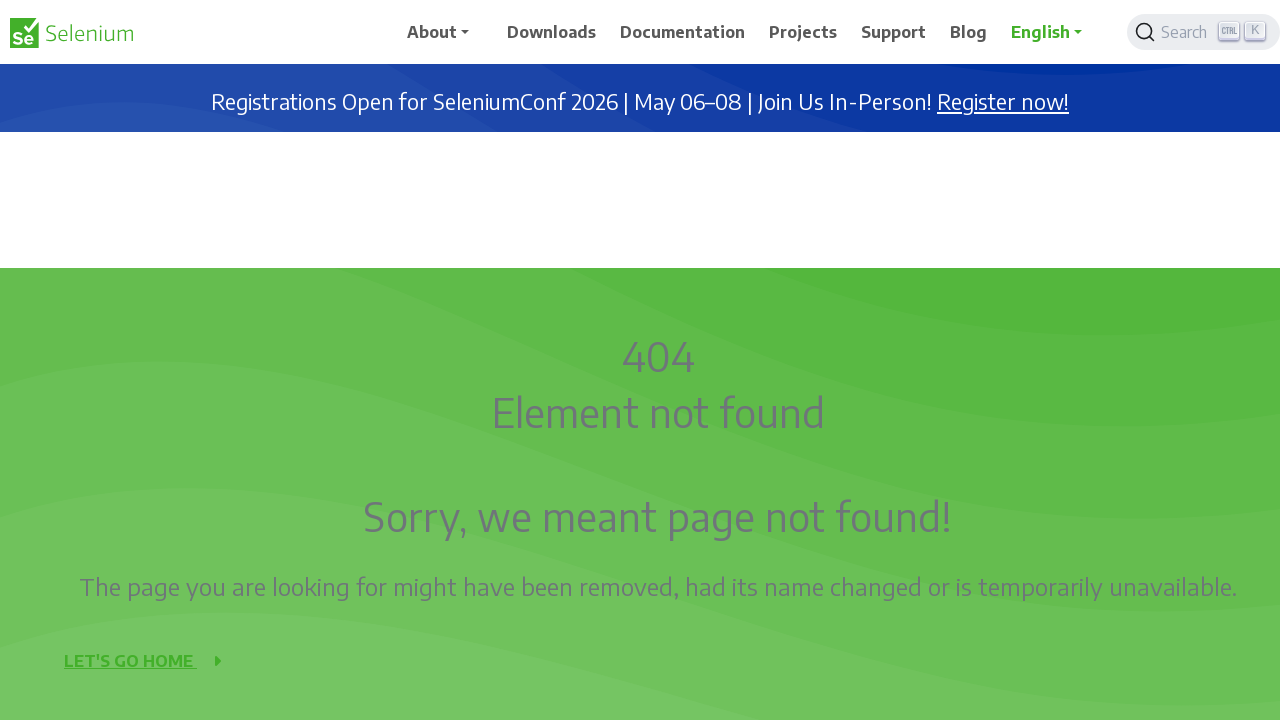

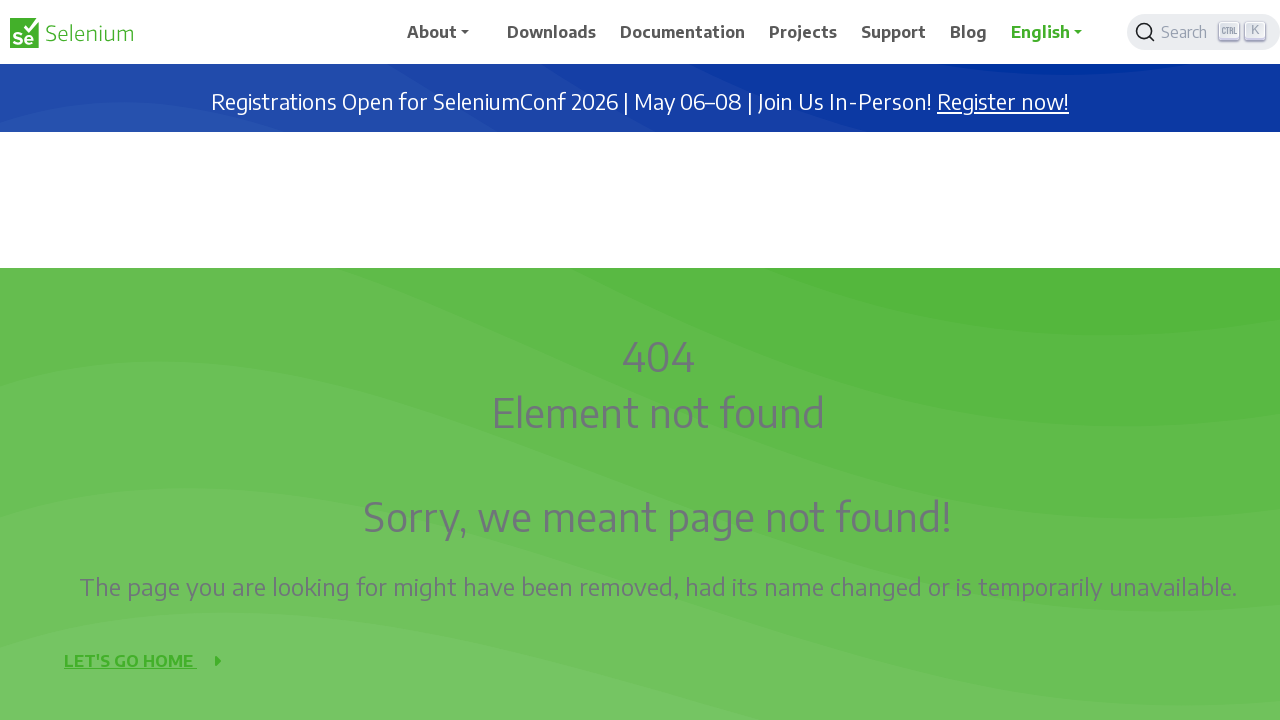